Navigates to a table page and interacts with table elements by reading cell values and counting rows and columns

Starting URL: https://leafground.com/table.xhtml

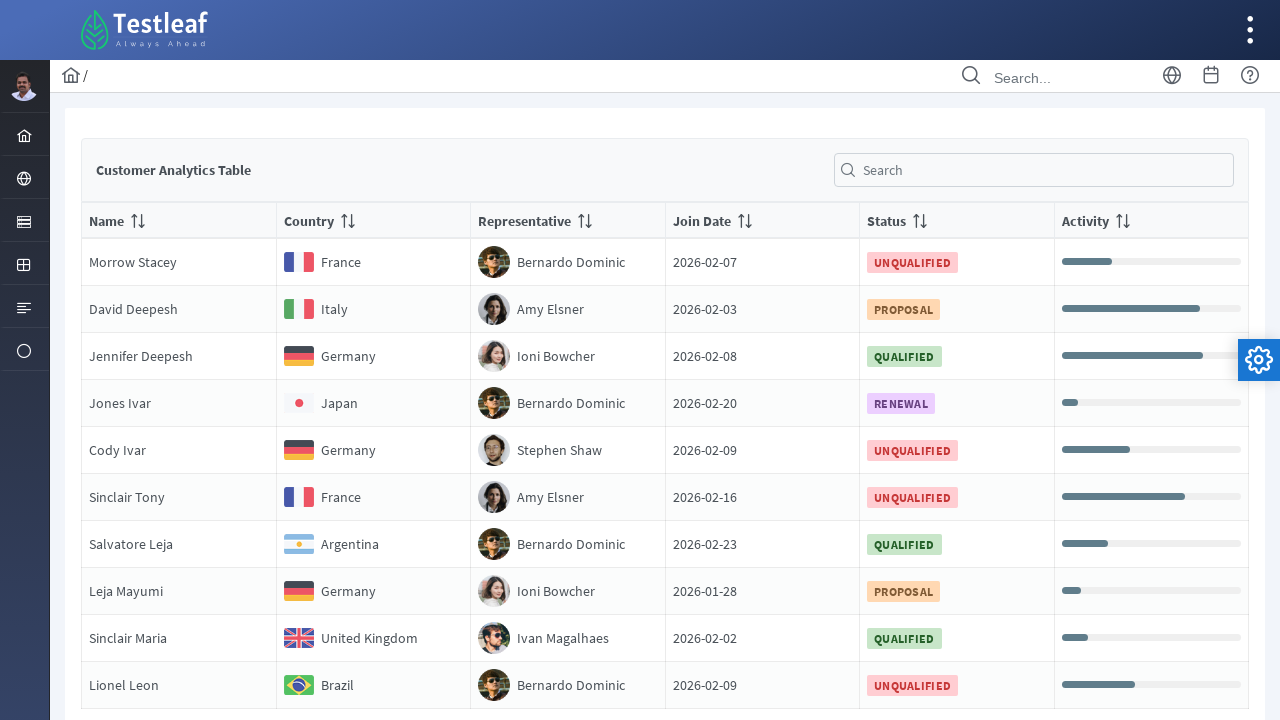

Navigated to table page
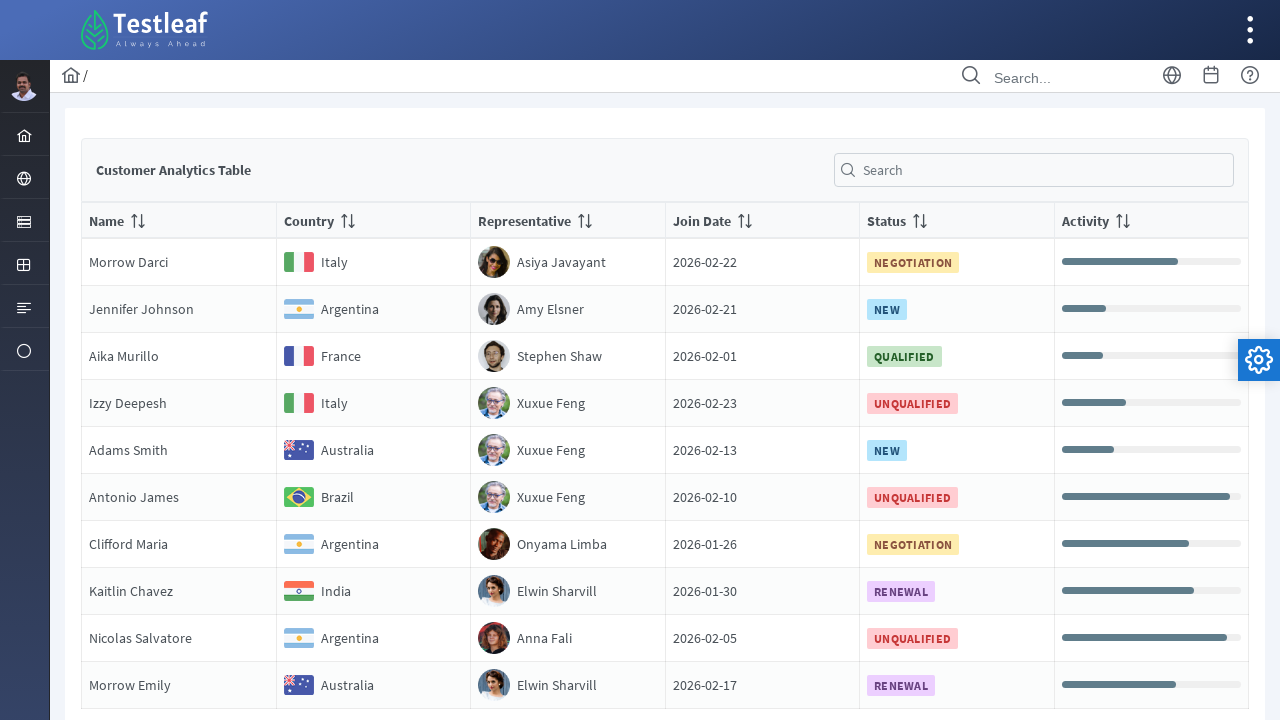

Retrieved text from first cell of first row
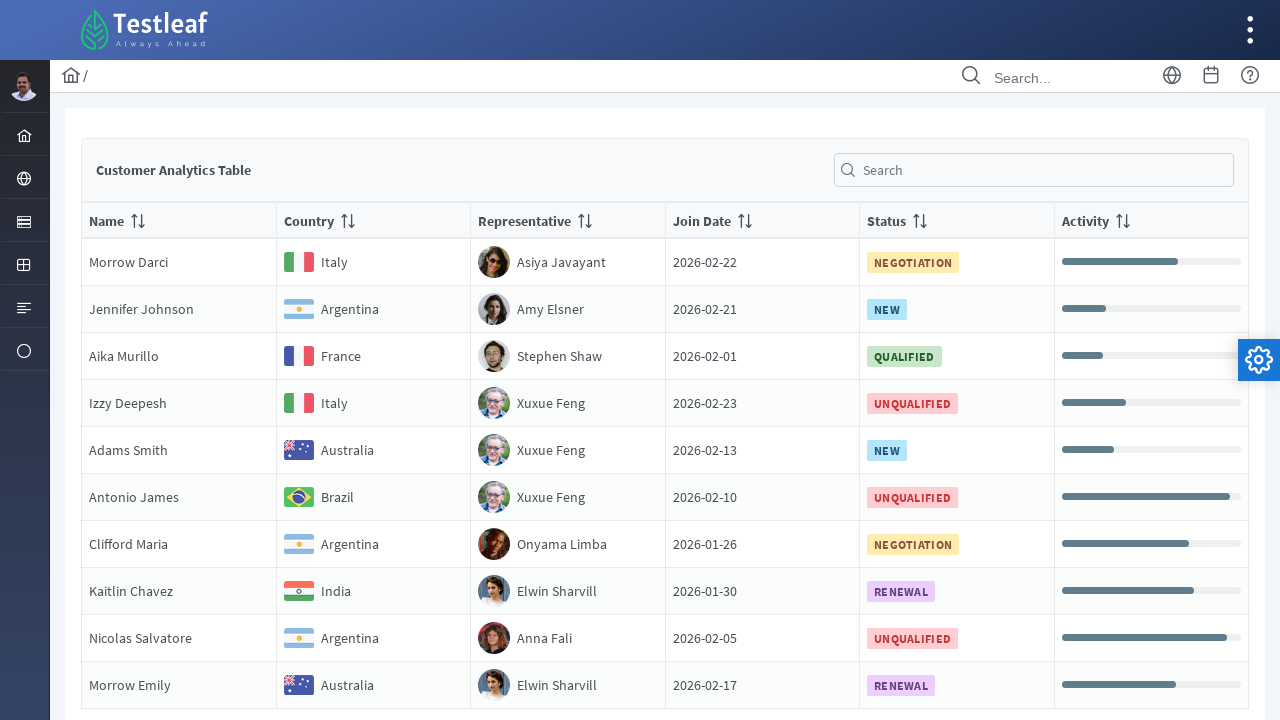

Located all rows in table body
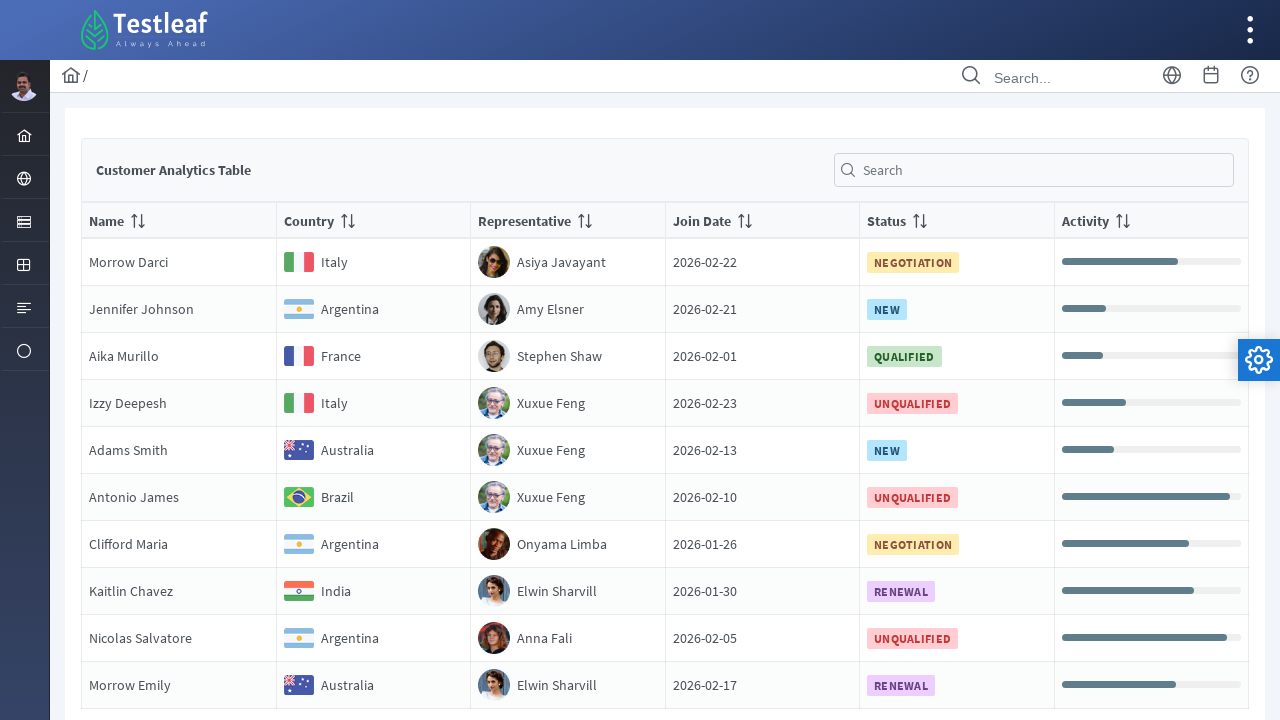

Located all column headers
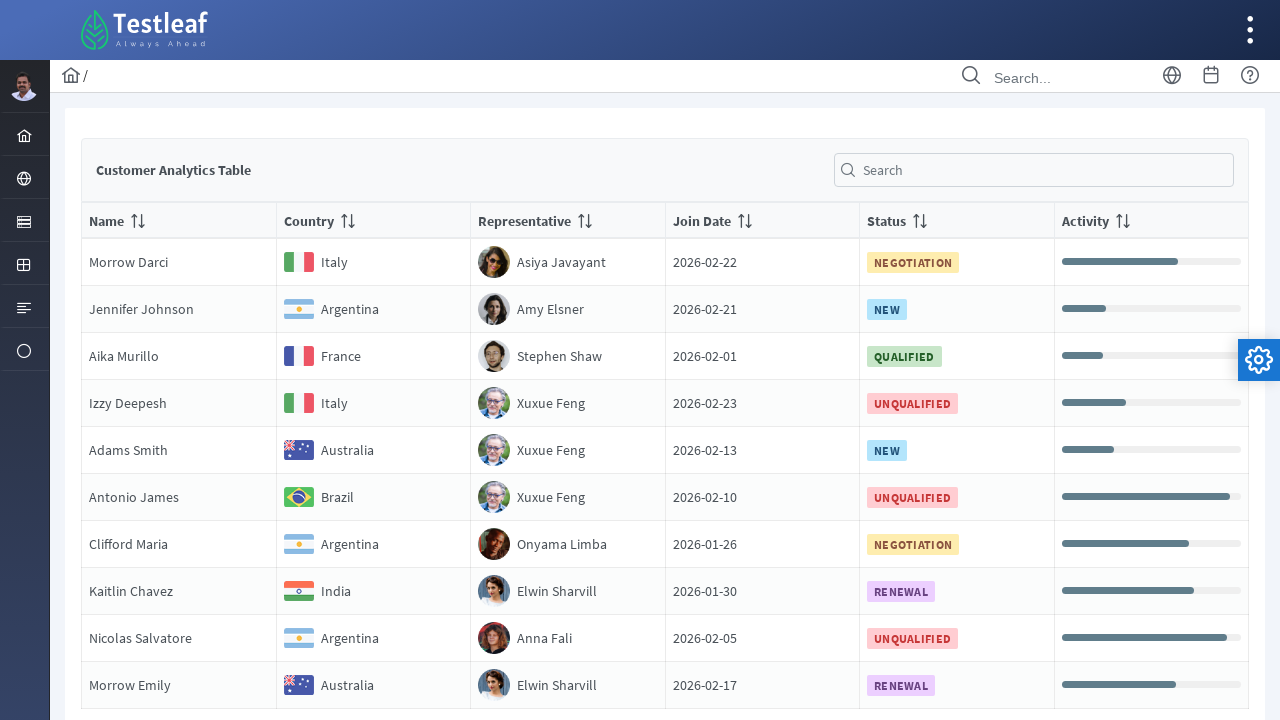

Retrieved cell value from row 1, column 1
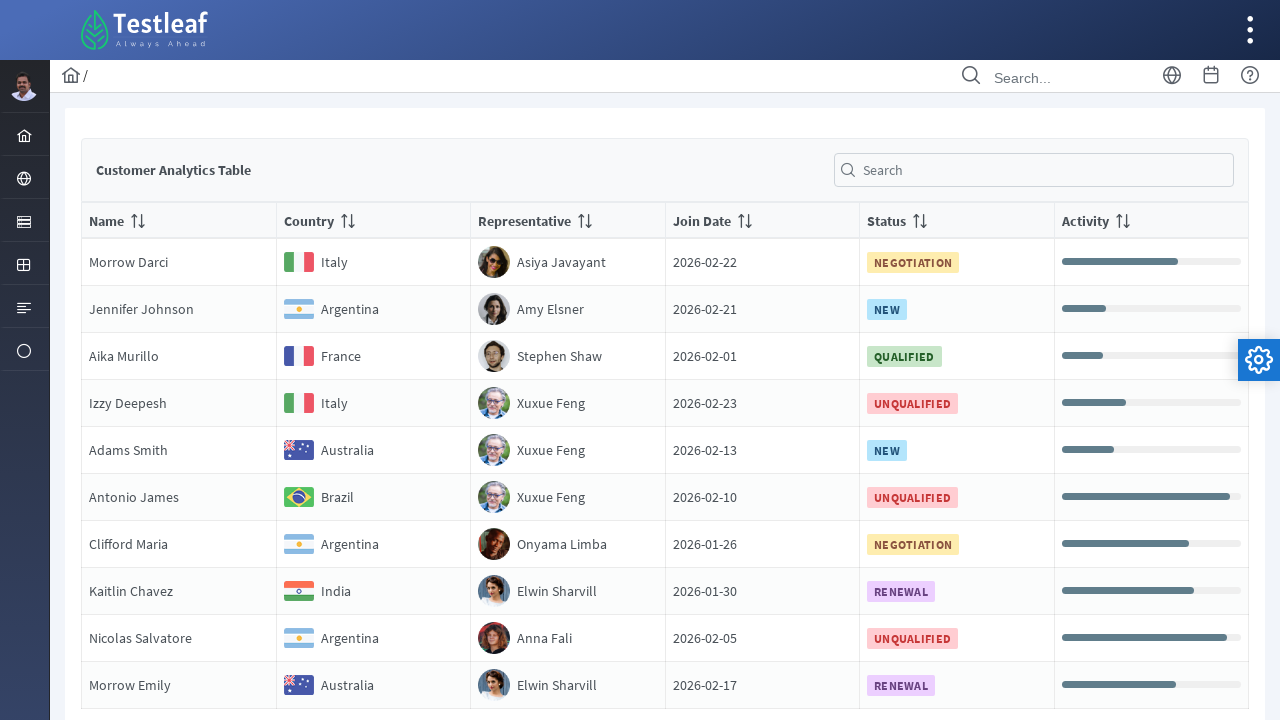

Retrieved cell value from row 1, column 2
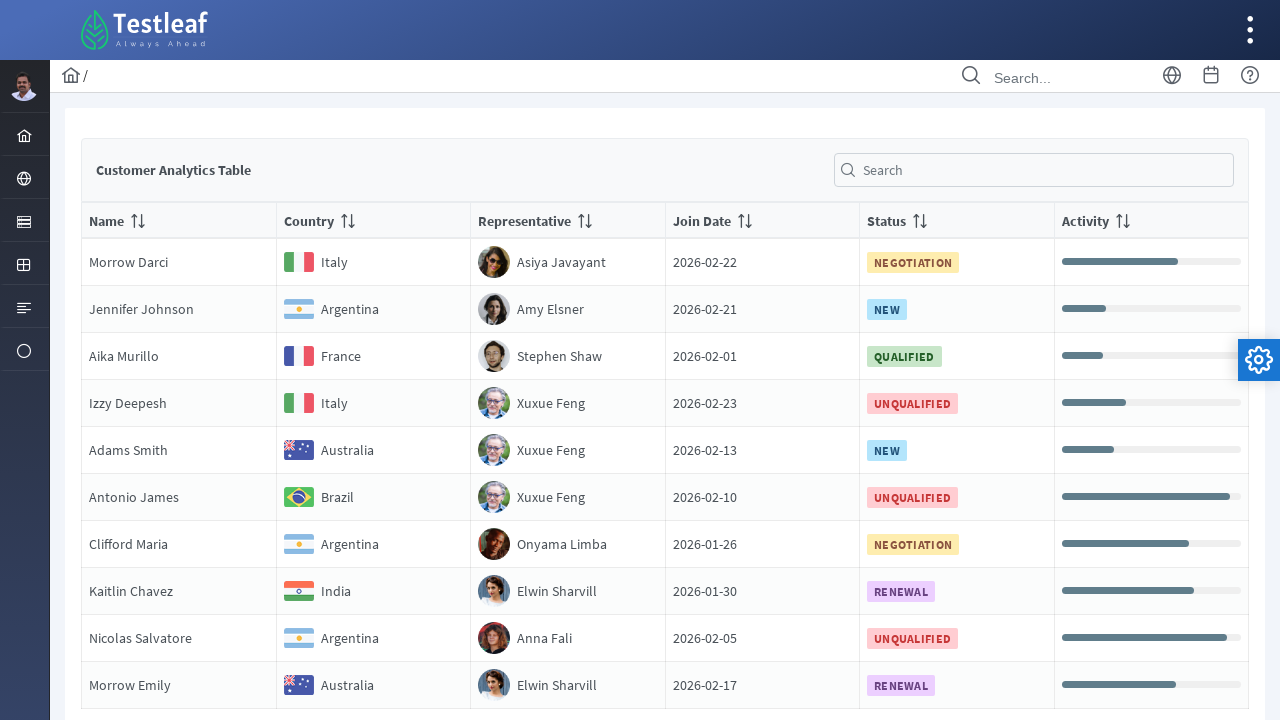

Retrieved cell value from row 1, column 3
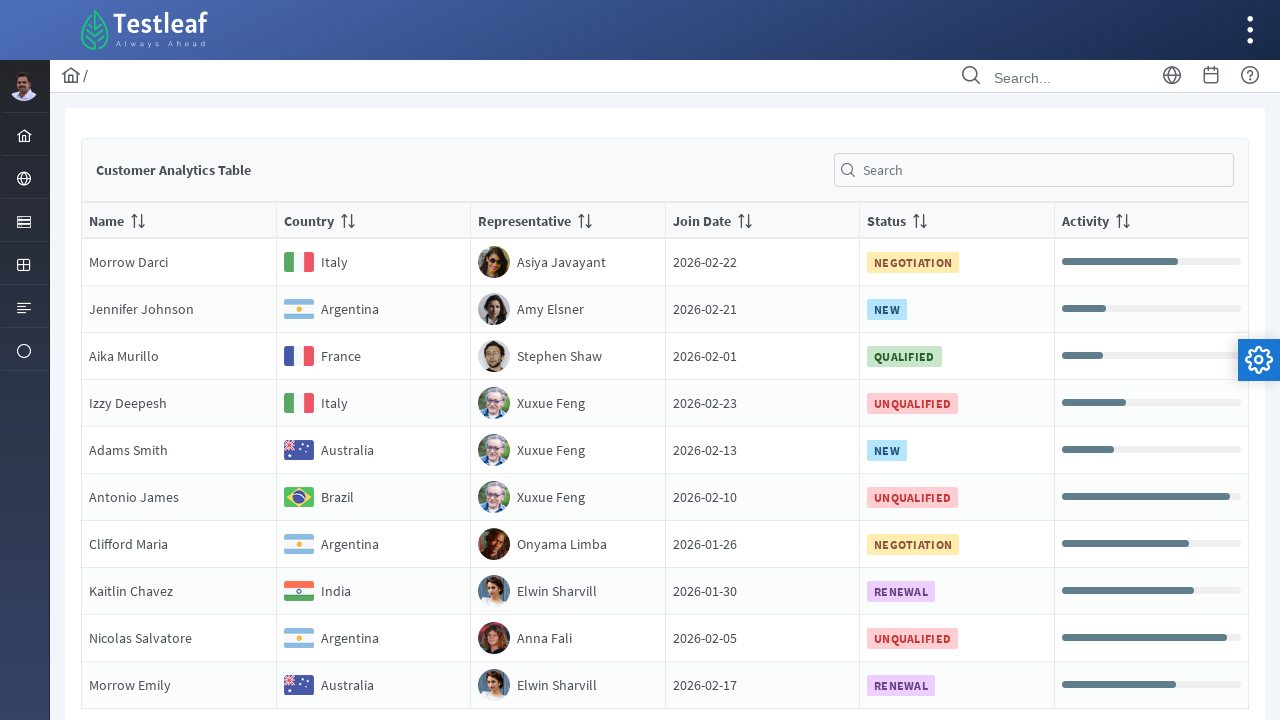

Retrieved cell value from row 1, column 4
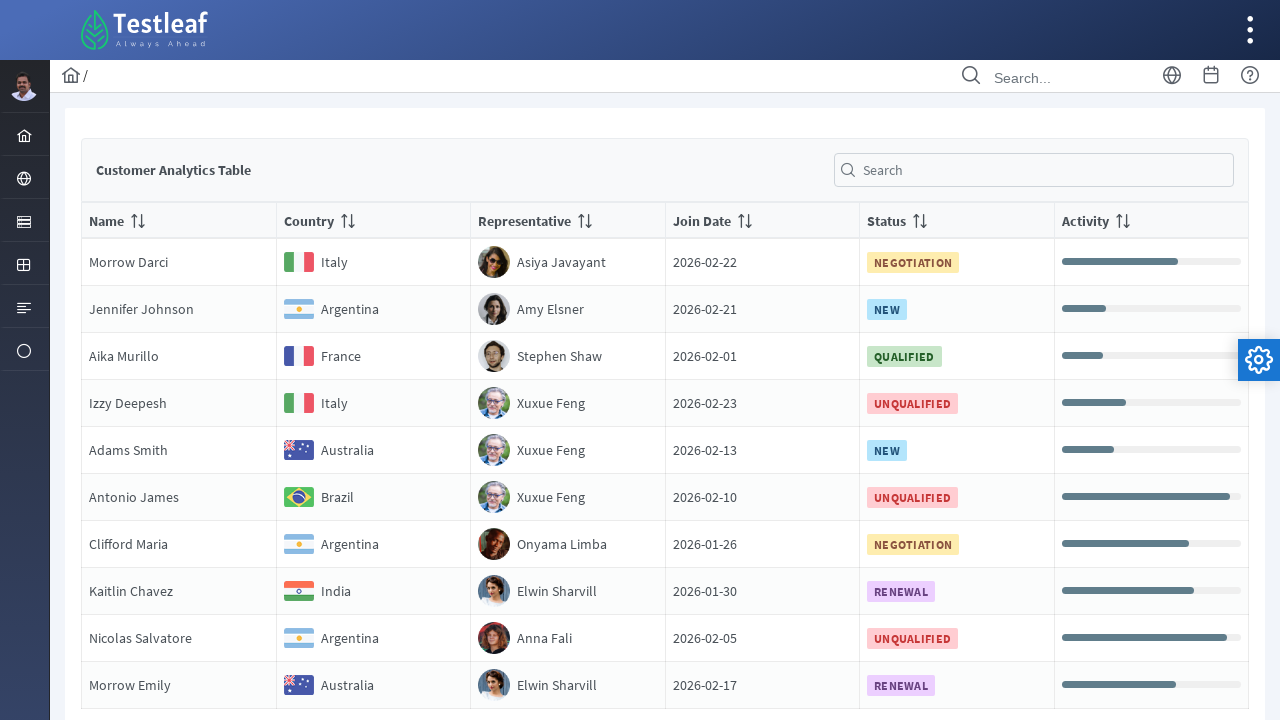

Retrieved cell value from row 1, column 5
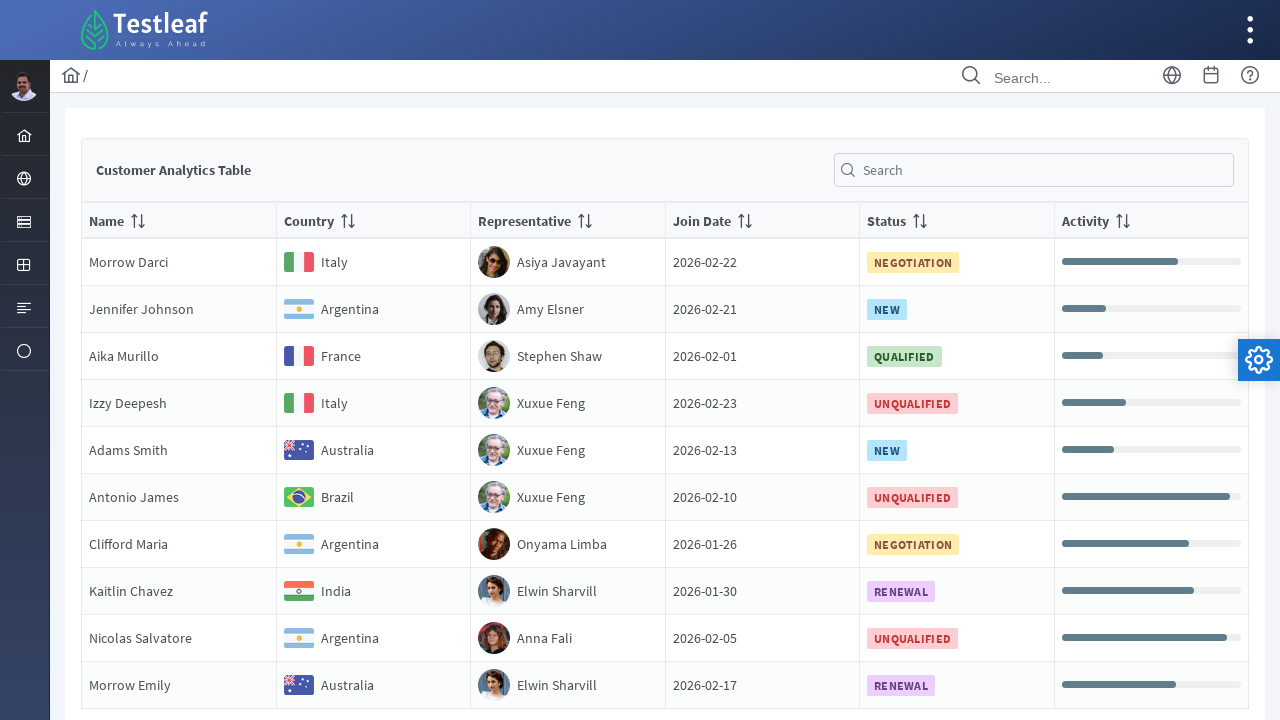

Retrieved cell value from row 1, column 6
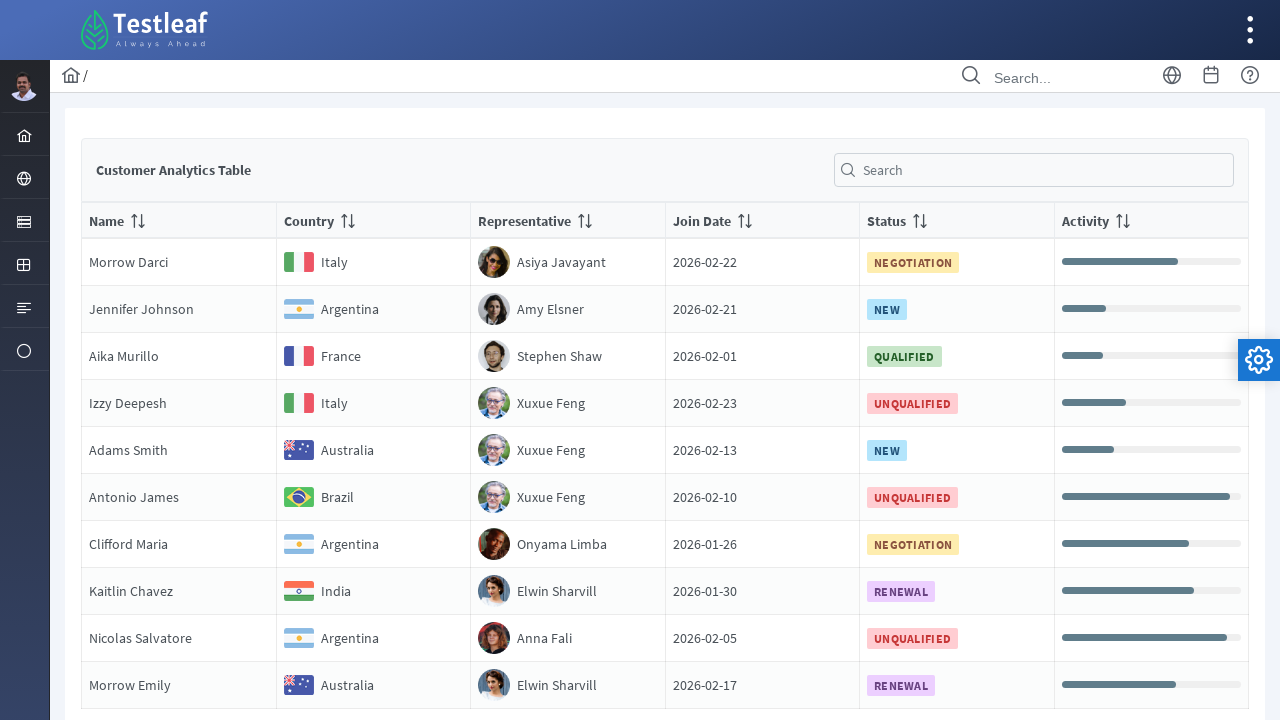

Retrieved cell value from row 2, column 1
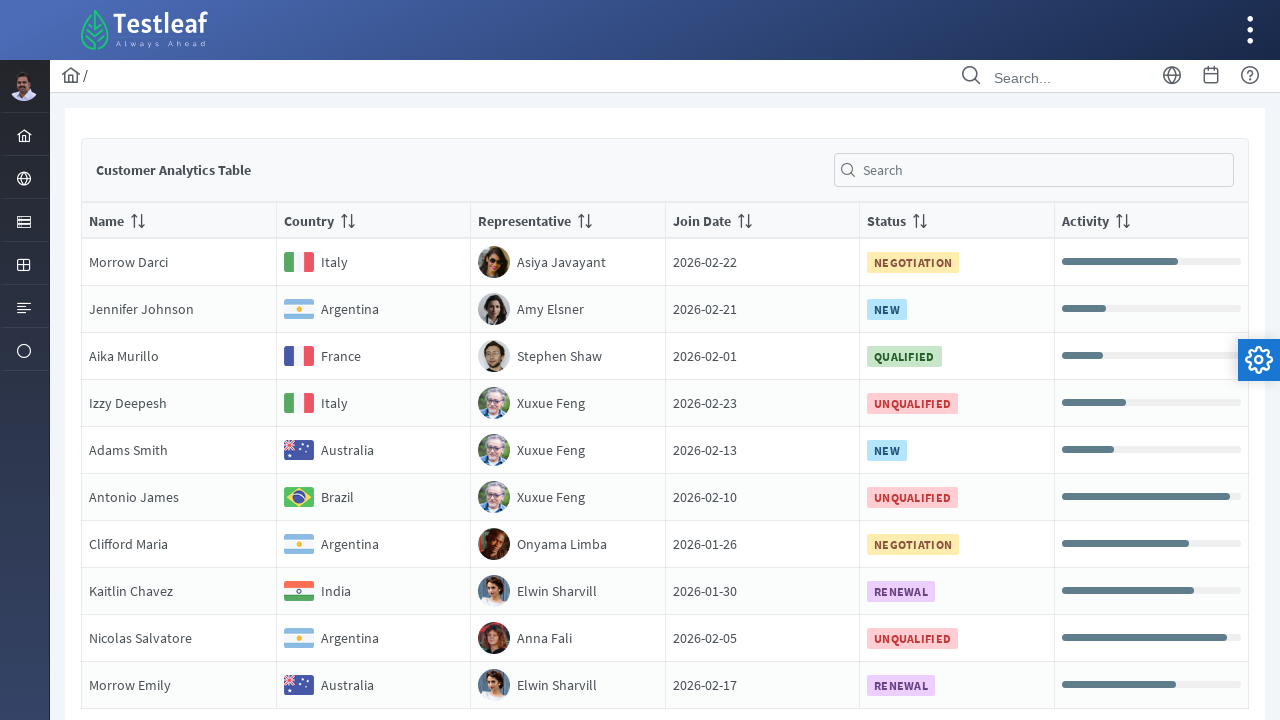

Retrieved cell value from row 2, column 2
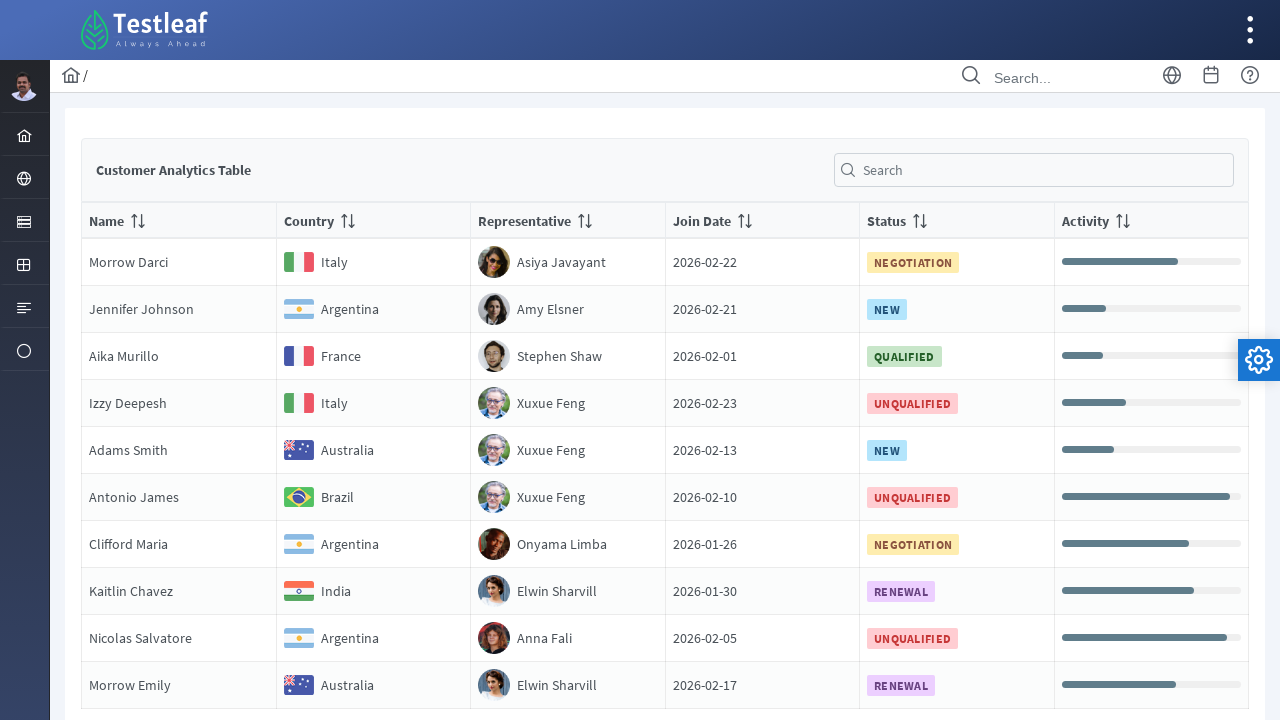

Retrieved cell value from row 2, column 3
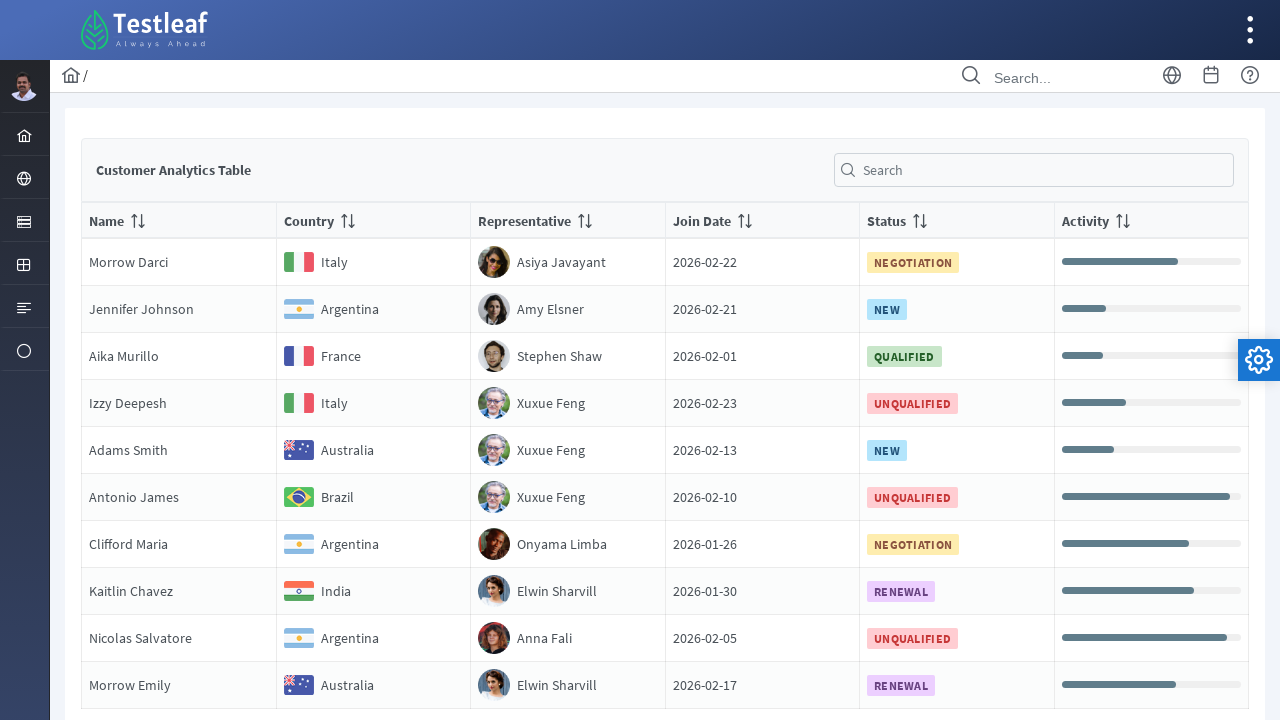

Retrieved cell value from row 2, column 4
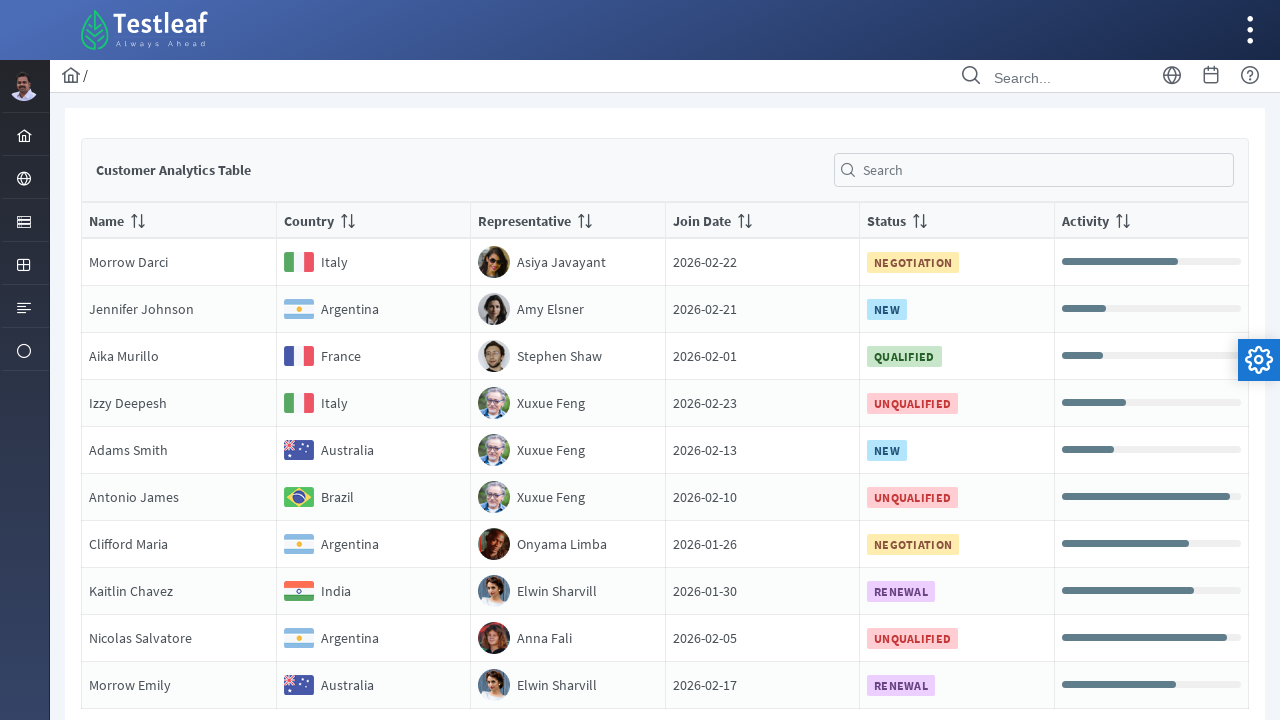

Retrieved cell value from row 2, column 5
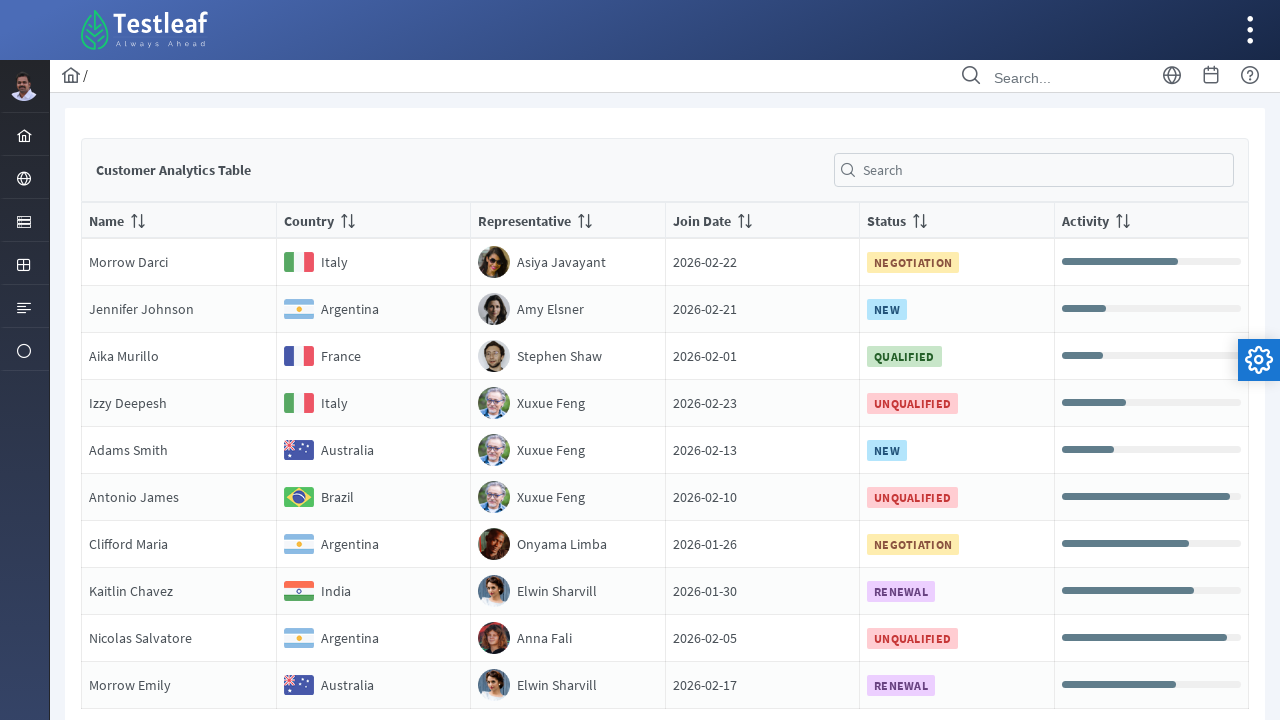

Retrieved cell value from row 2, column 6
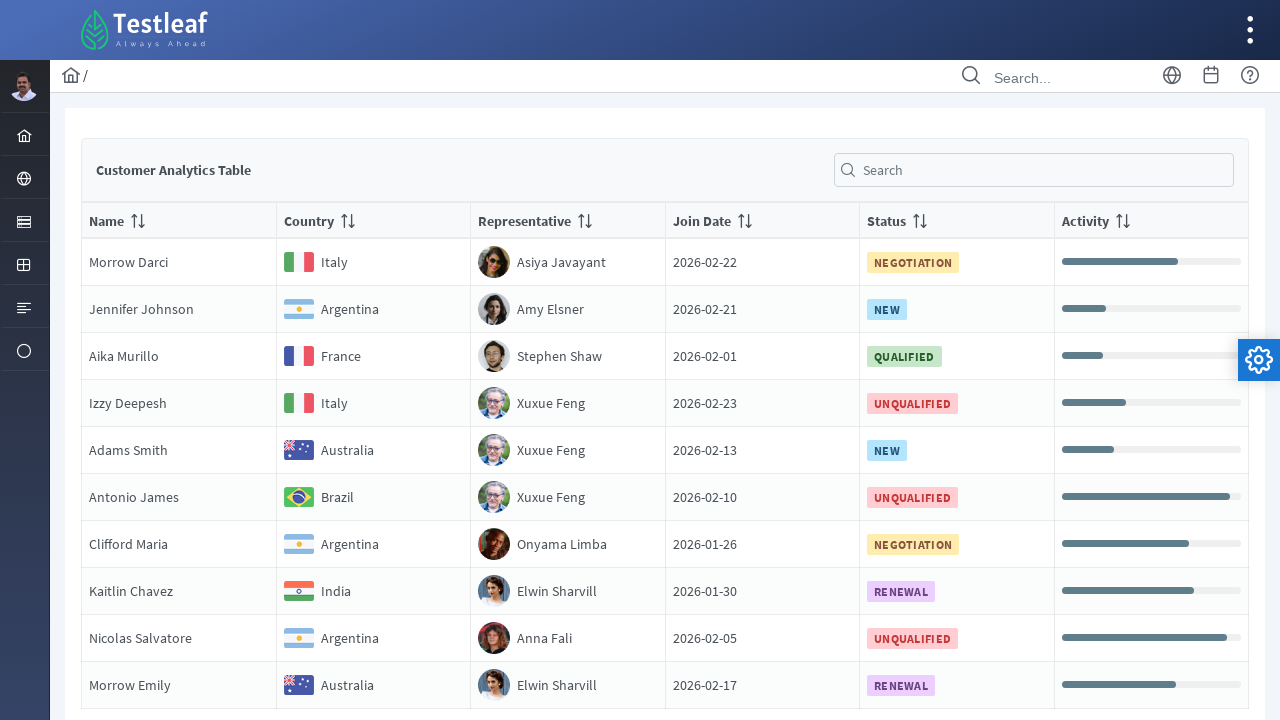

Retrieved cell value from row 3, column 1
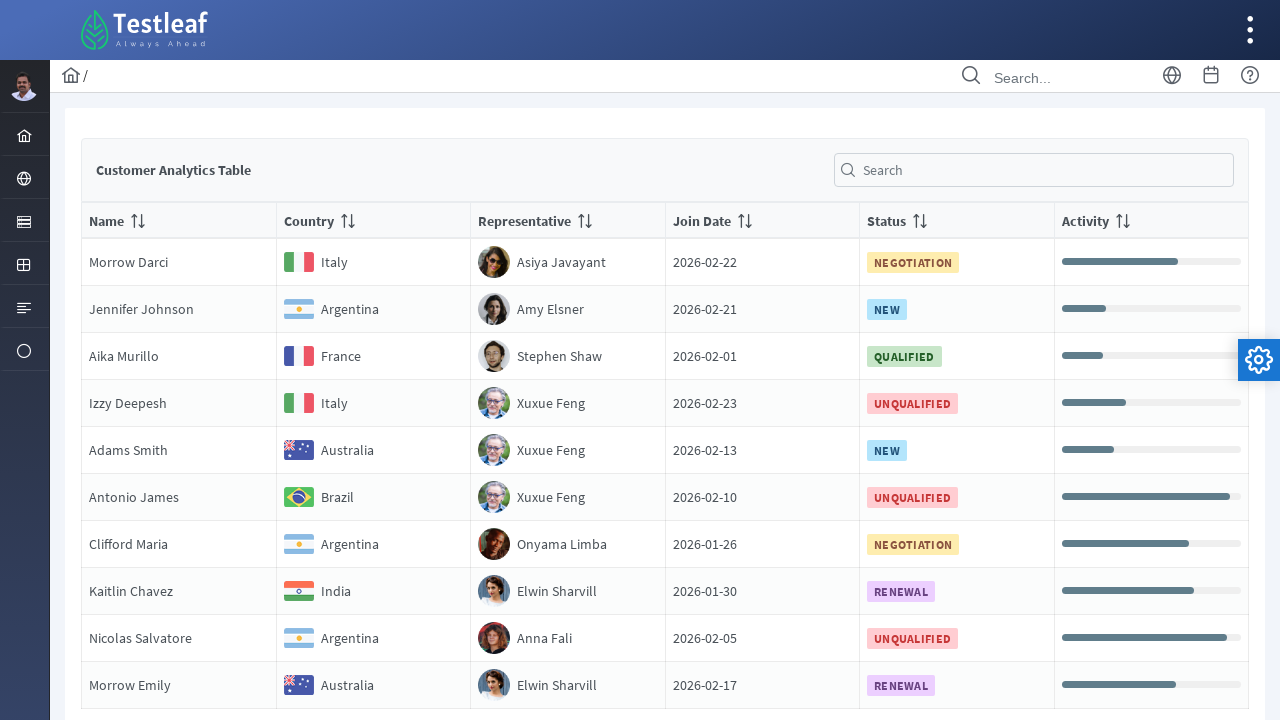

Retrieved cell value from row 3, column 2
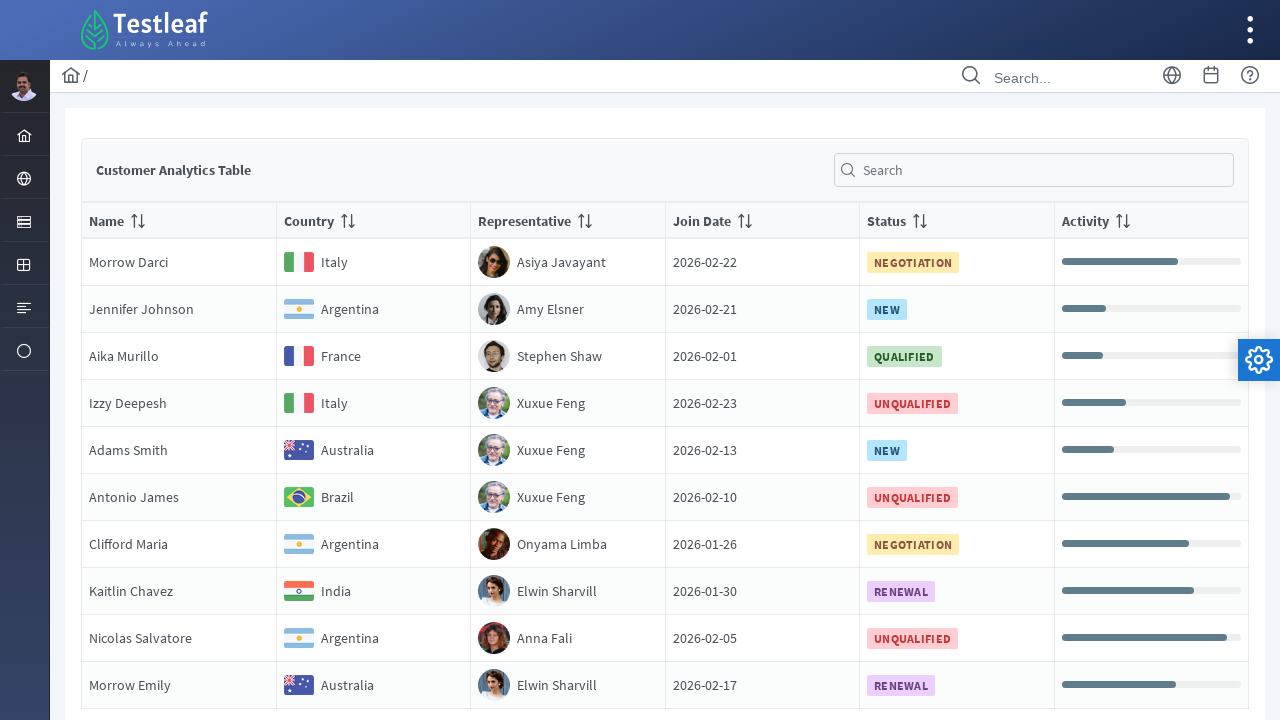

Retrieved cell value from row 3, column 3
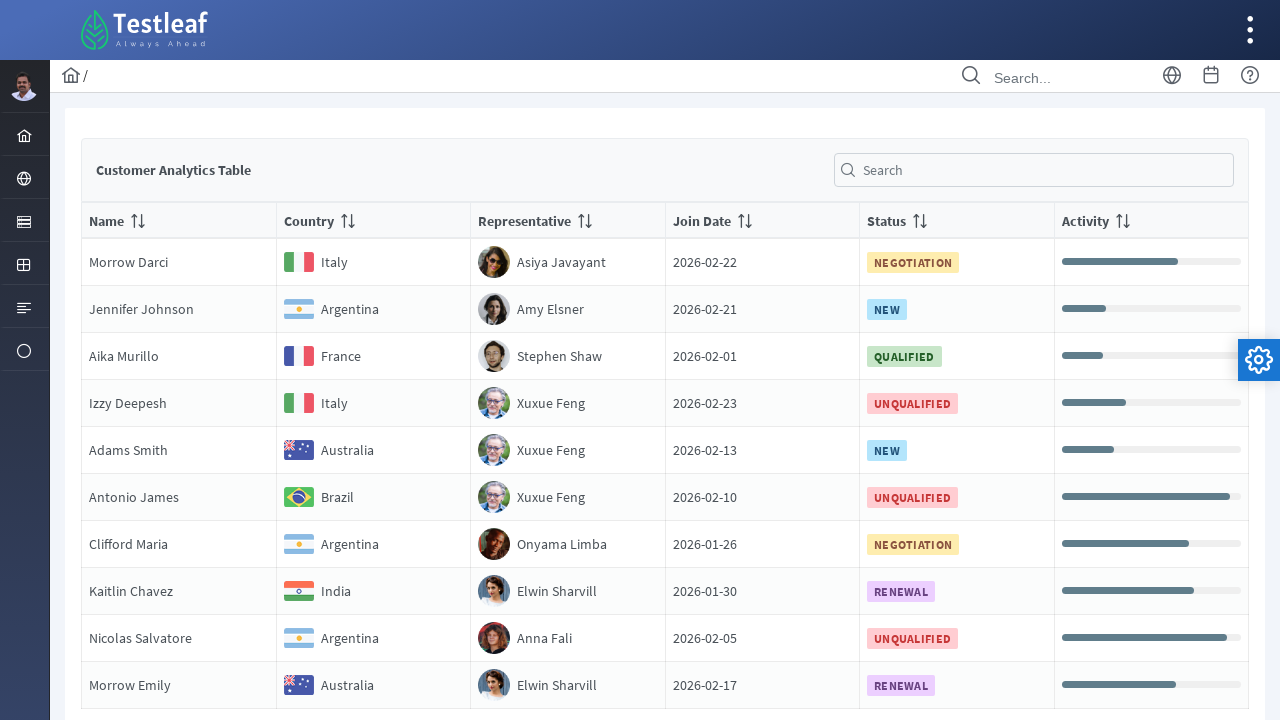

Retrieved cell value from row 3, column 4
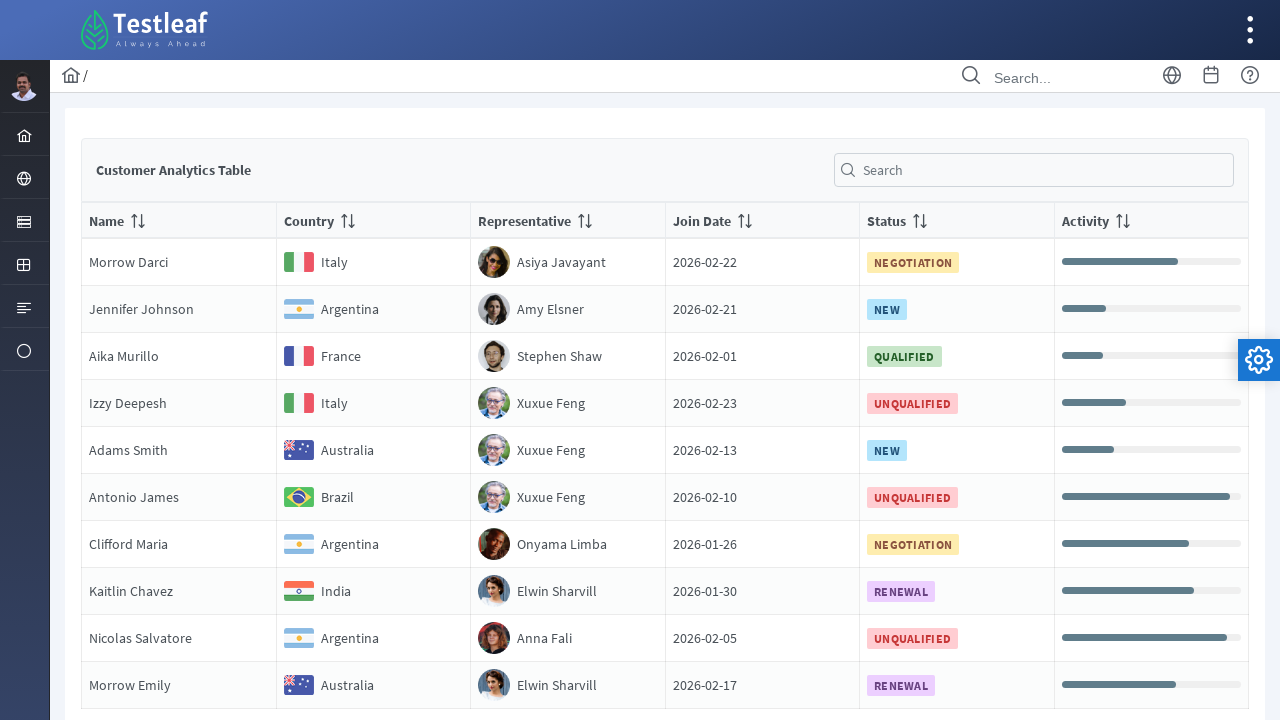

Retrieved cell value from row 3, column 5
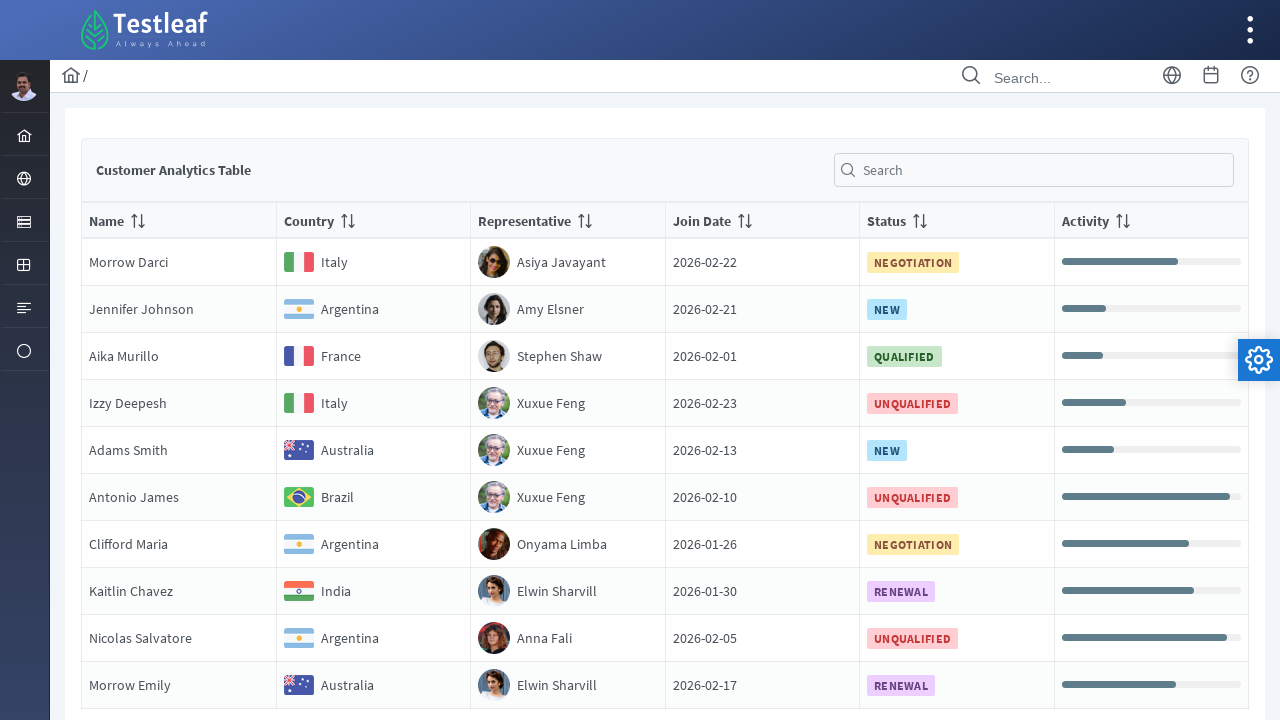

Retrieved cell value from row 3, column 6
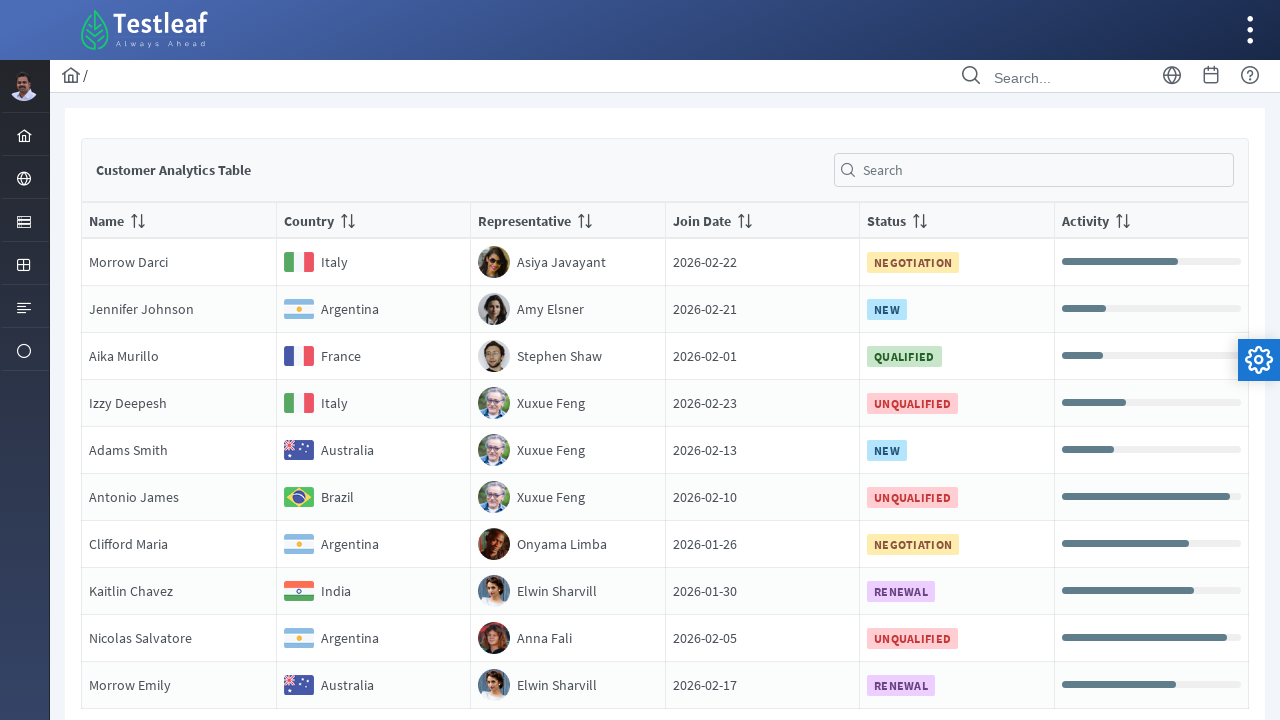

Retrieved cell value from row 4, column 1
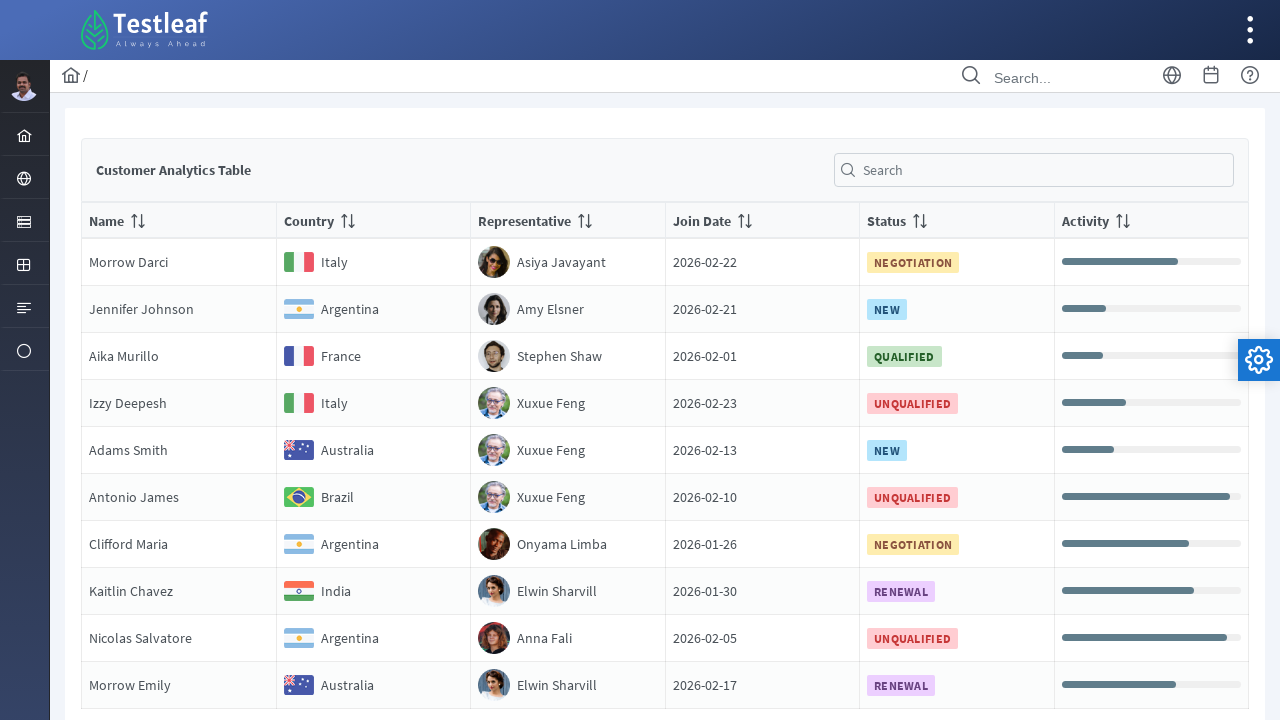

Retrieved cell value from row 4, column 2
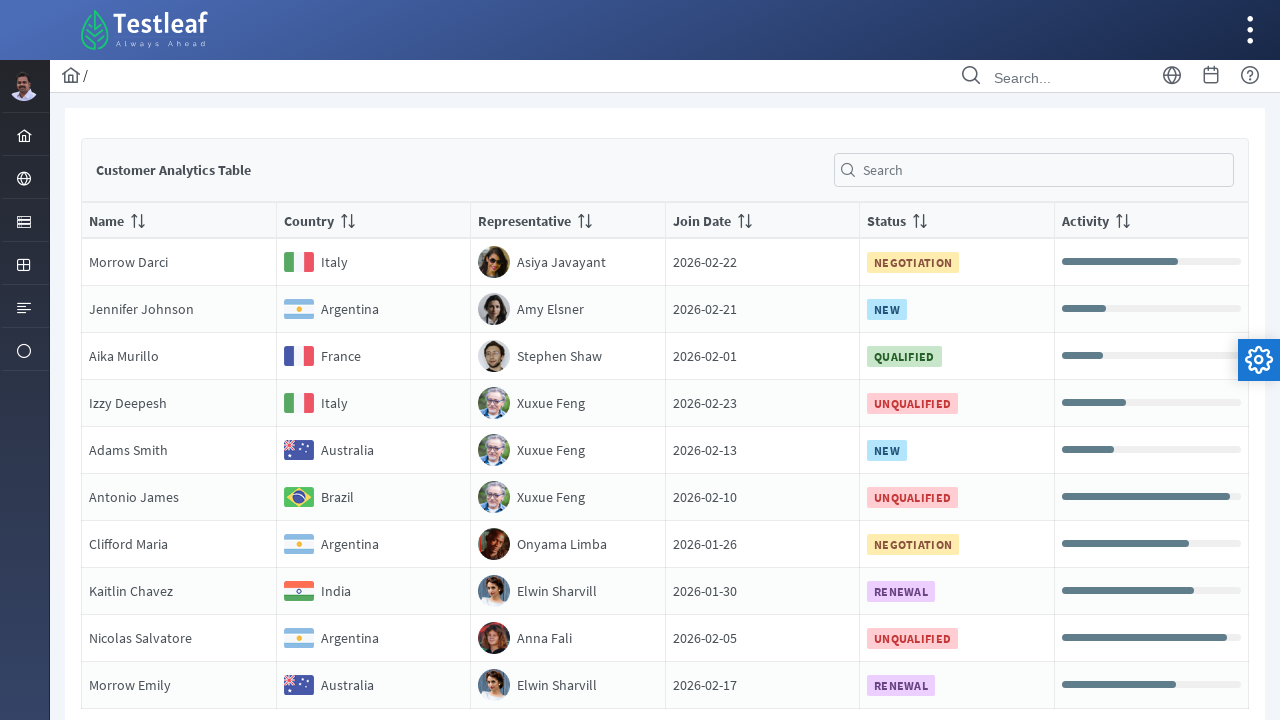

Retrieved cell value from row 4, column 3
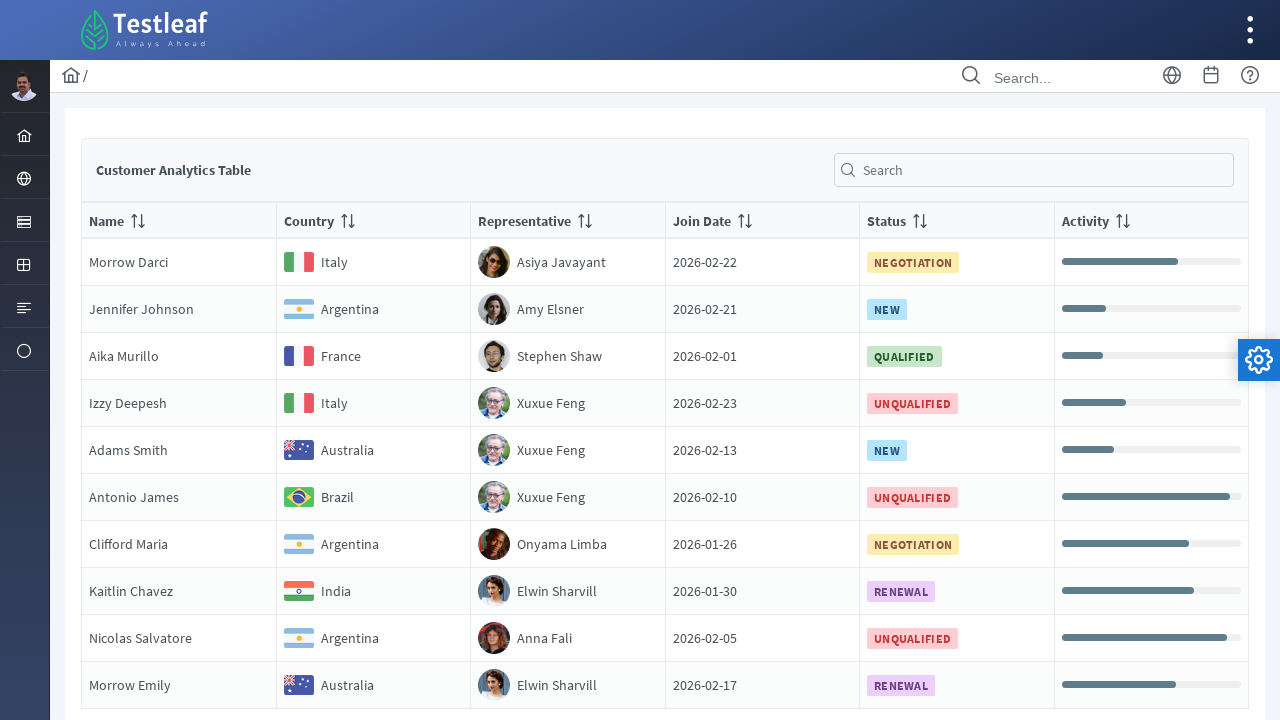

Retrieved cell value from row 4, column 4
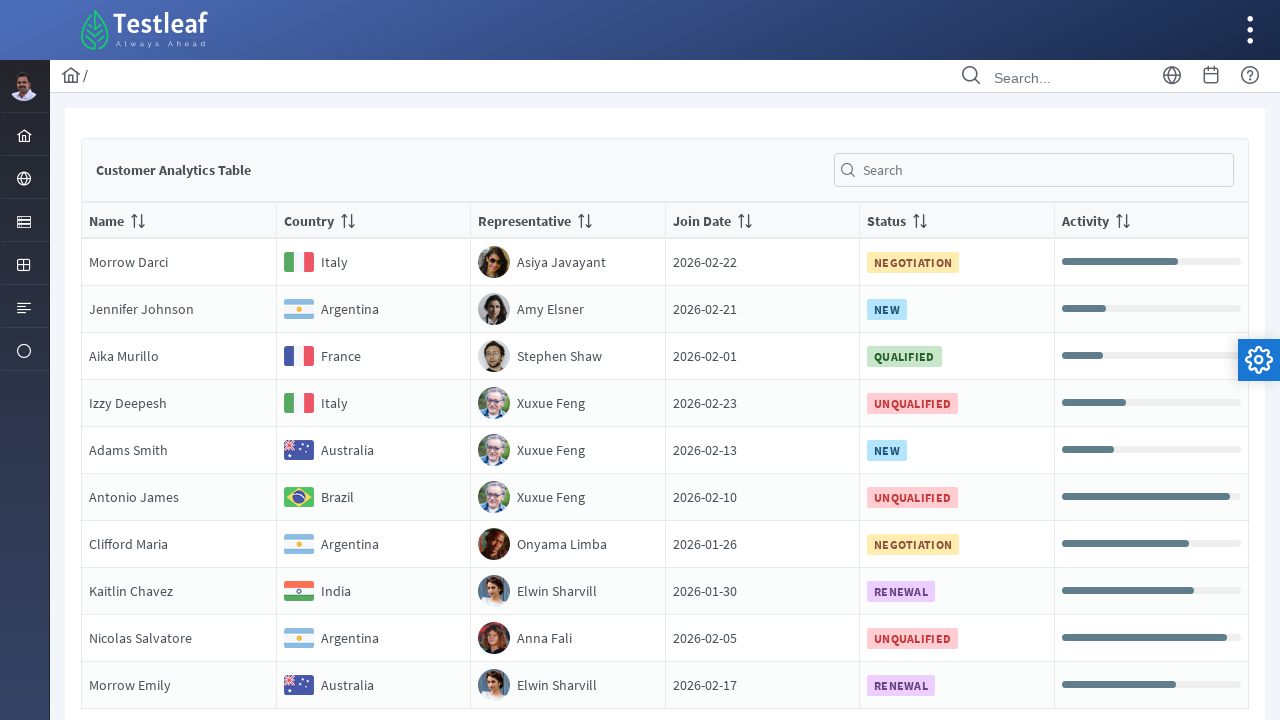

Retrieved cell value from row 4, column 5
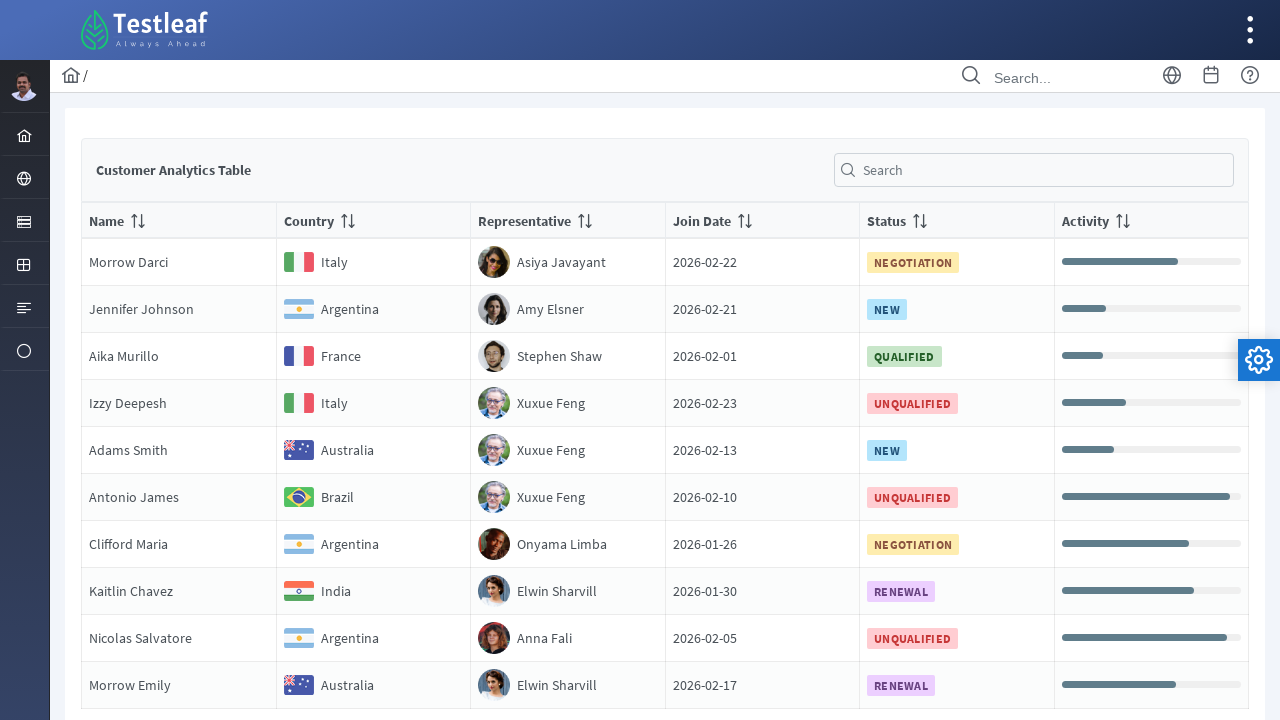

Retrieved cell value from row 4, column 6
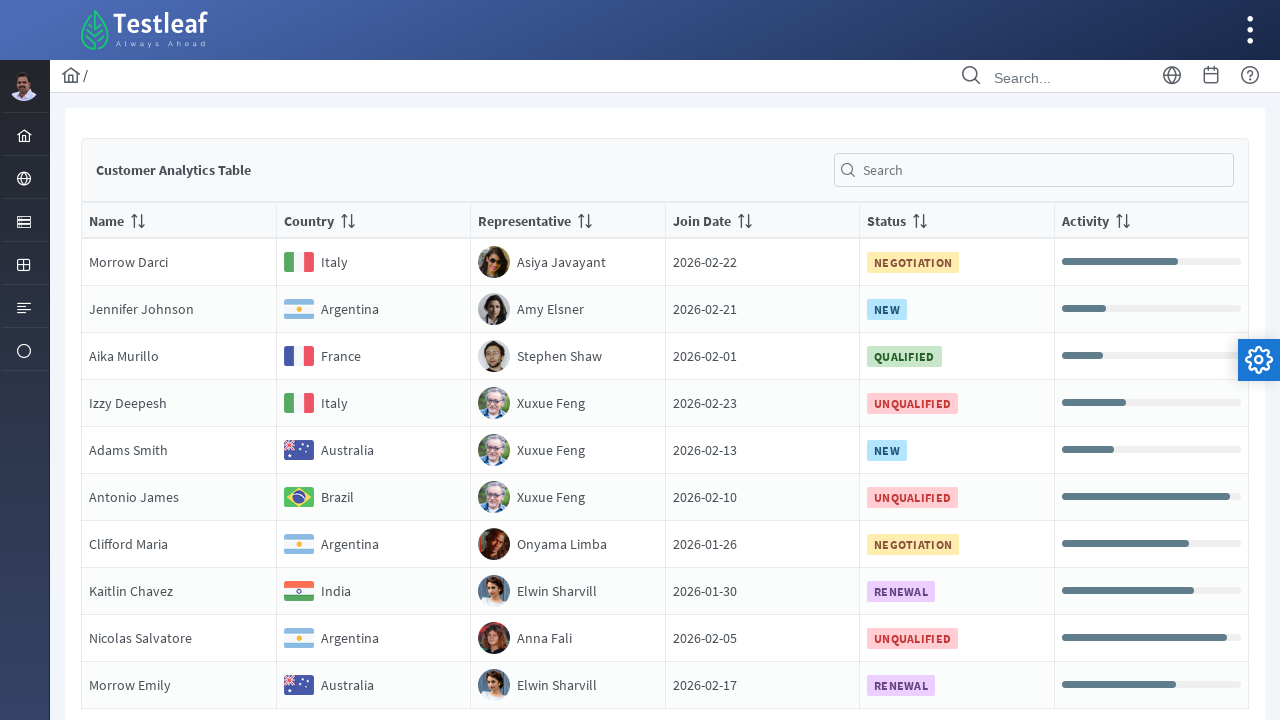

Retrieved cell value from row 5, column 1
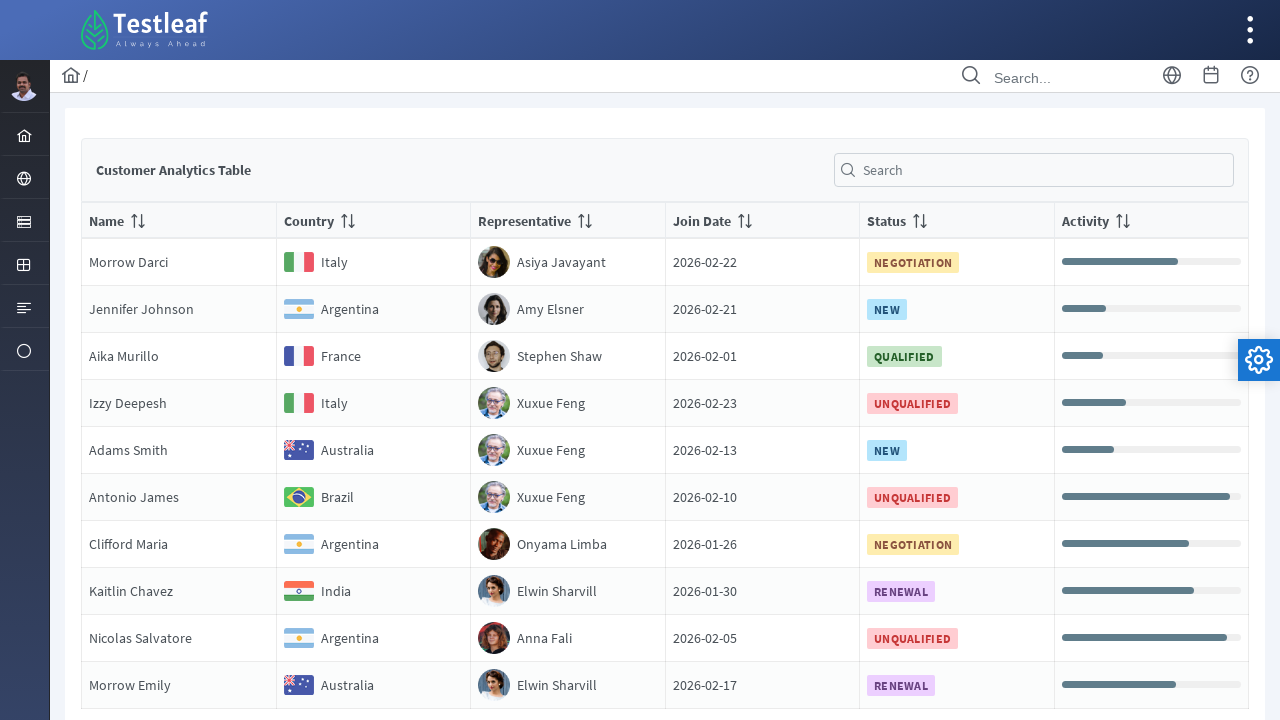

Retrieved cell value from row 5, column 2
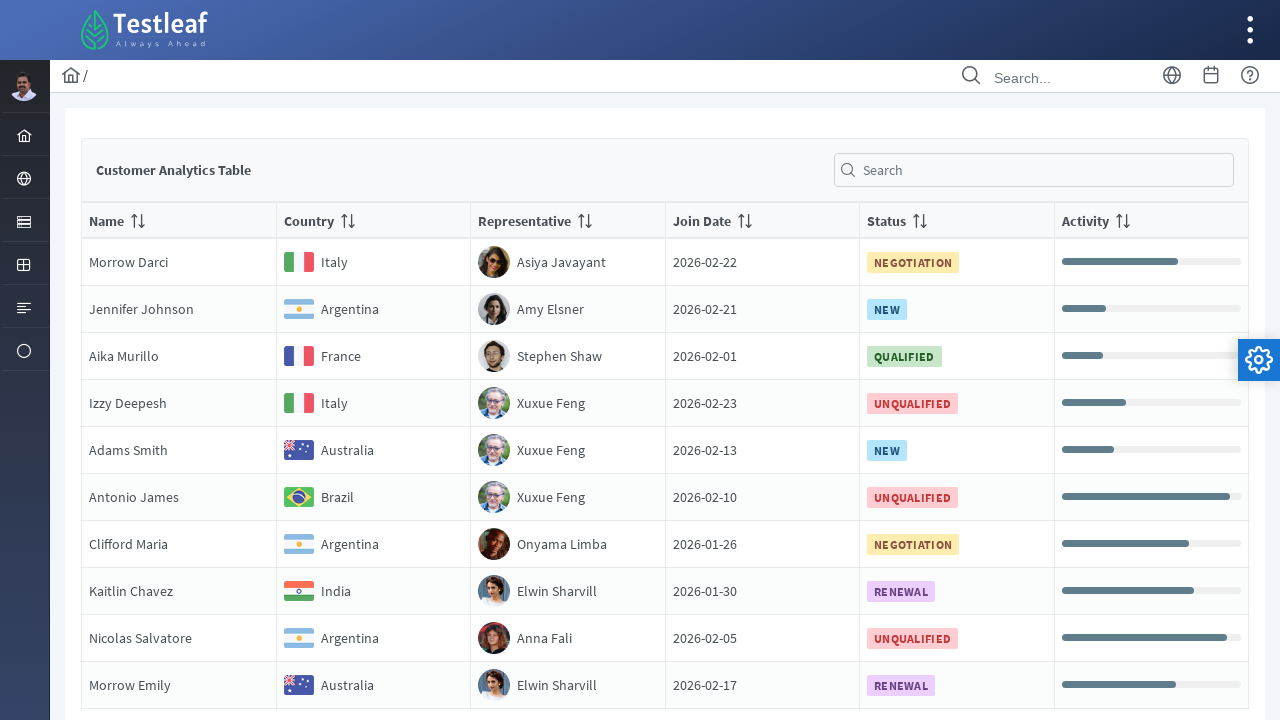

Retrieved cell value from row 5, column 3
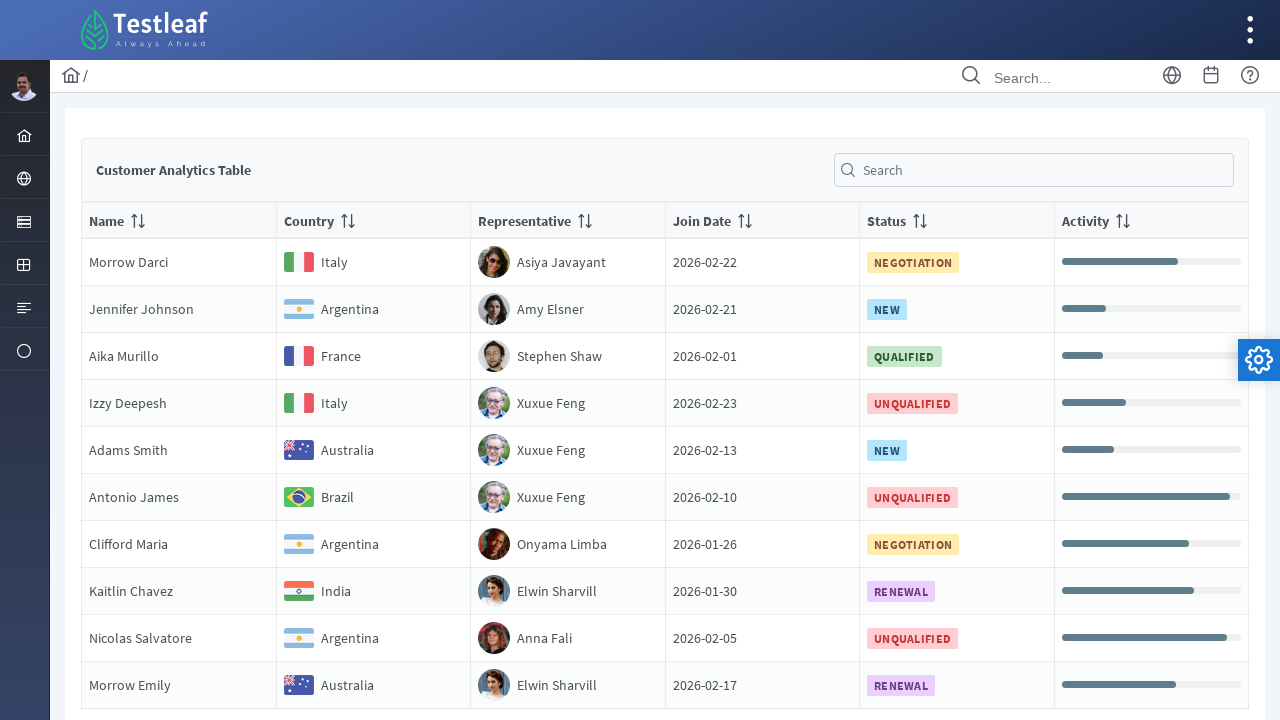

Retrieved cell value from row 5, column 4
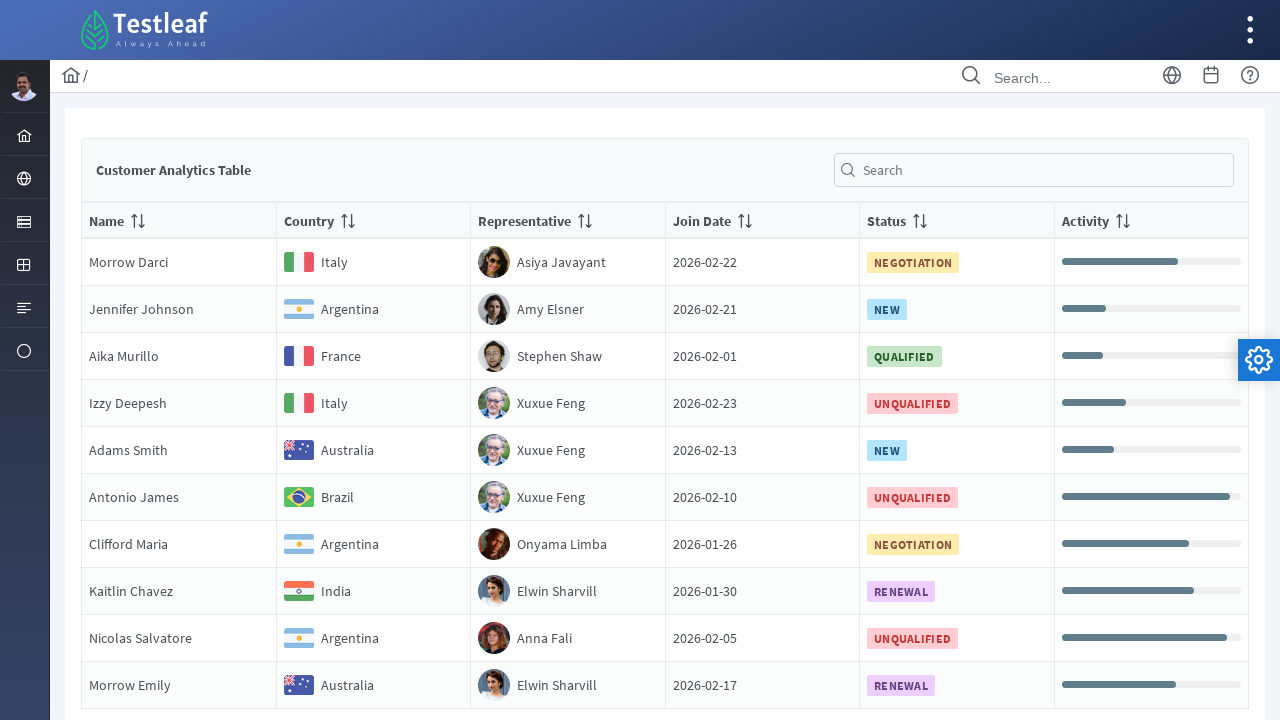

Retrieved cell value from row 5, column 5
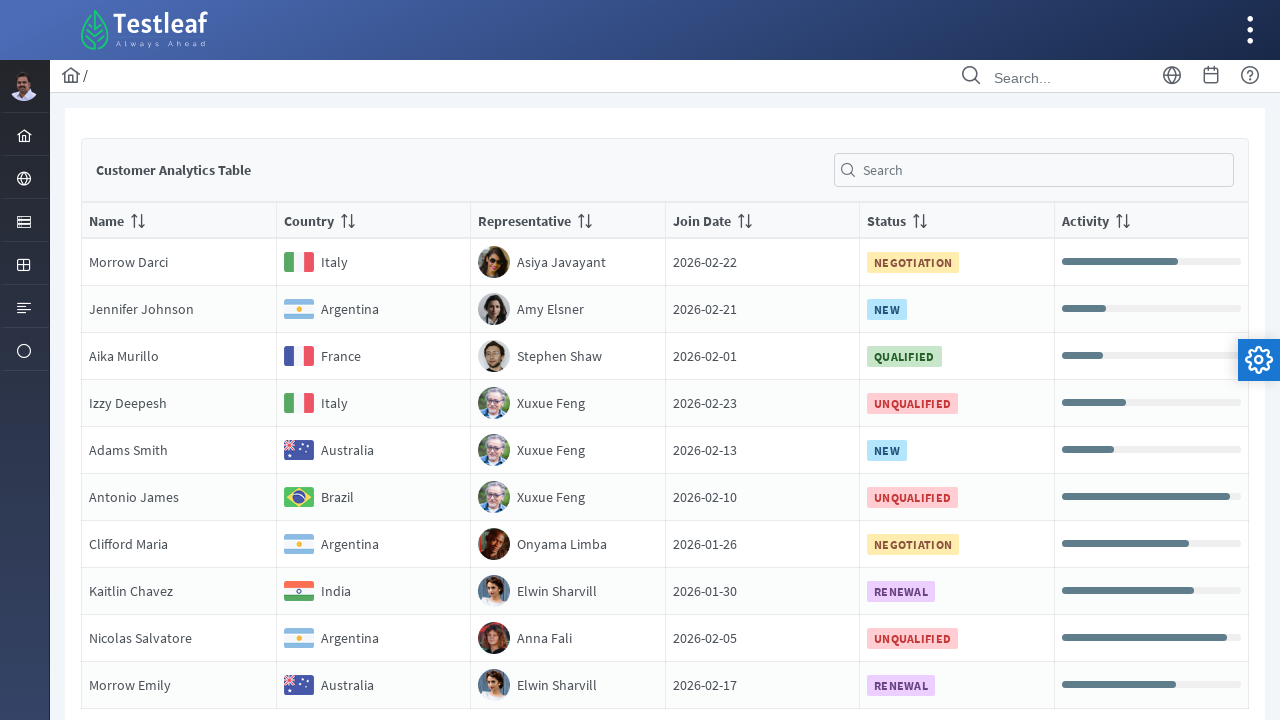

Retrieved cell value from row 5, column 6
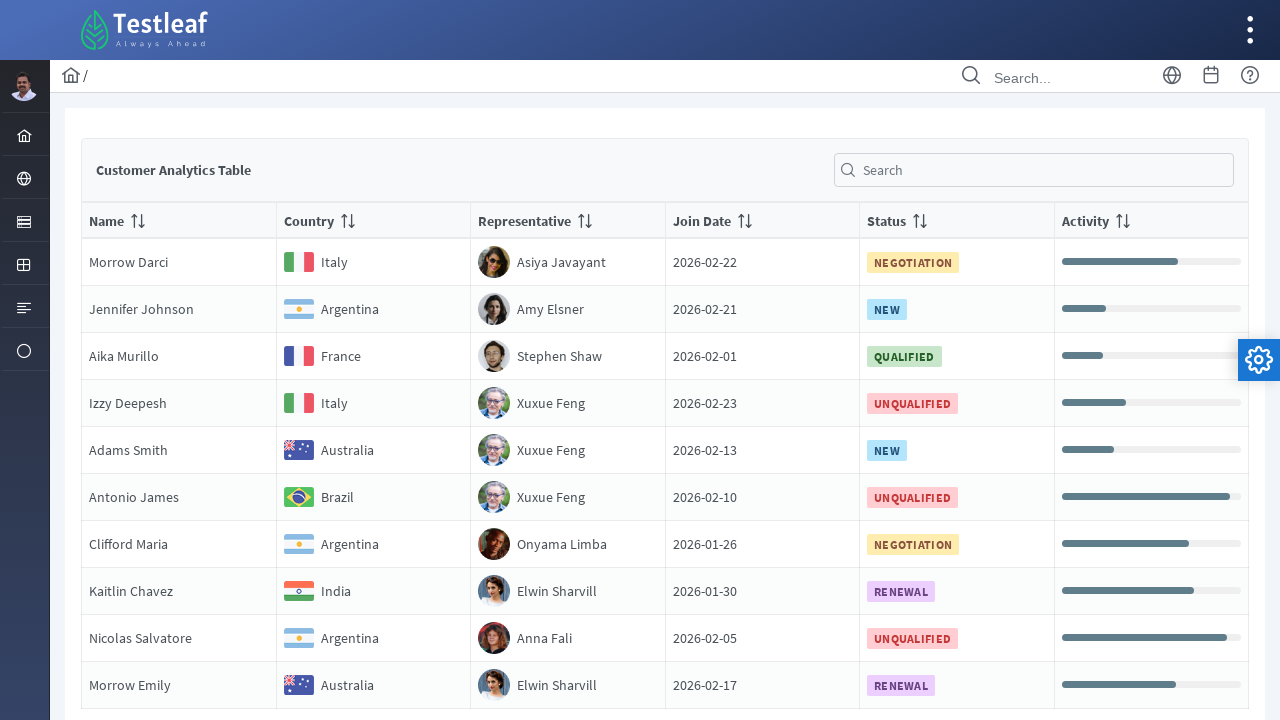

Retrieved cell value from row 6, column 1
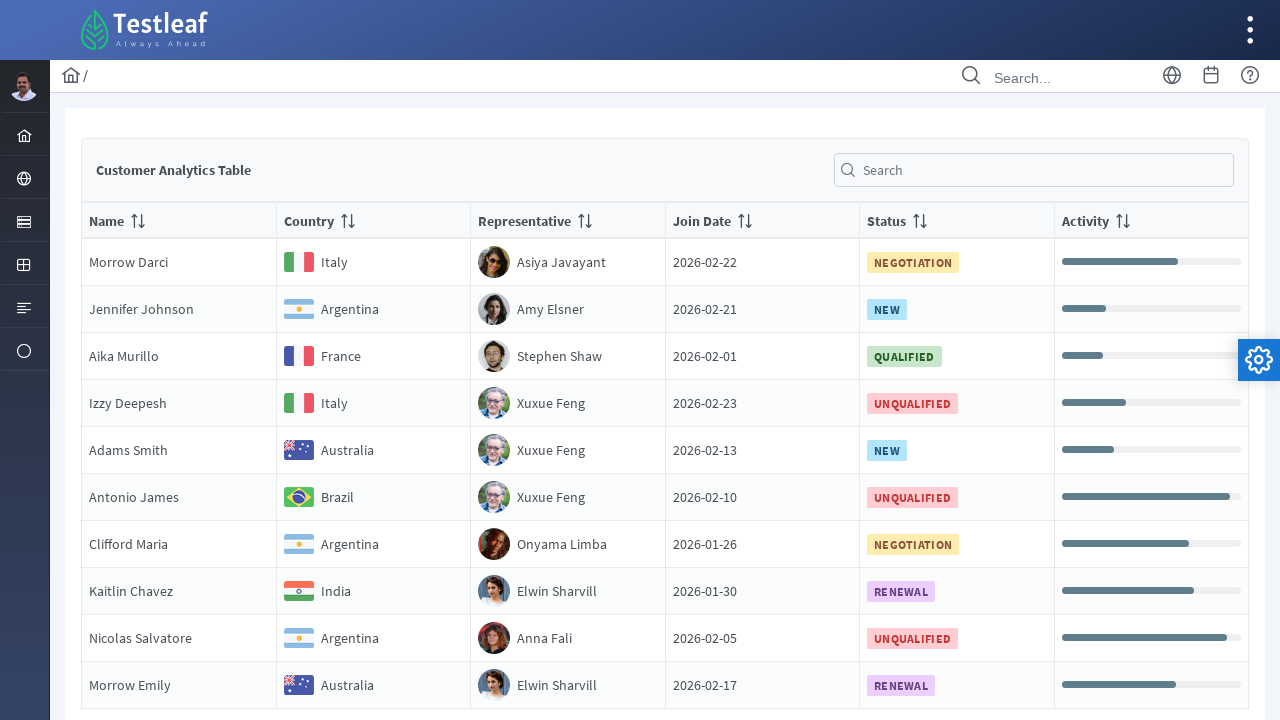

Retrieved cell value from row 6, column 2
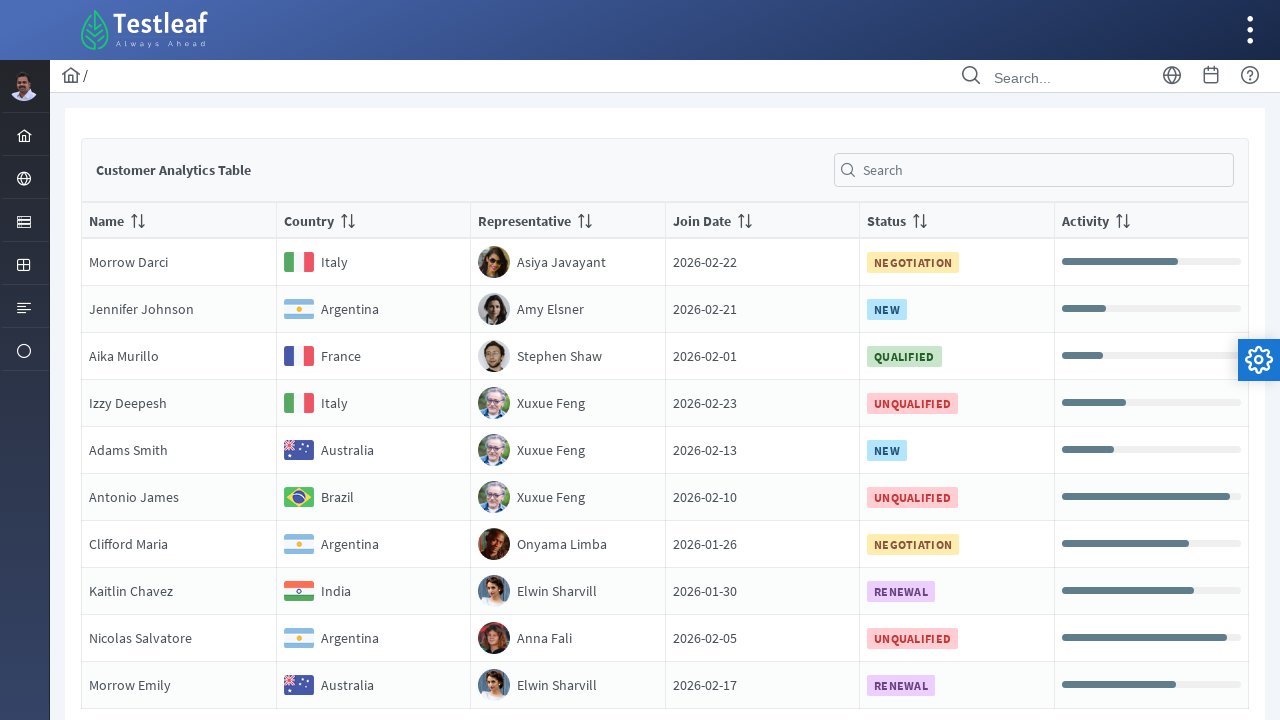

Retrieved cell value from row 6, column 3
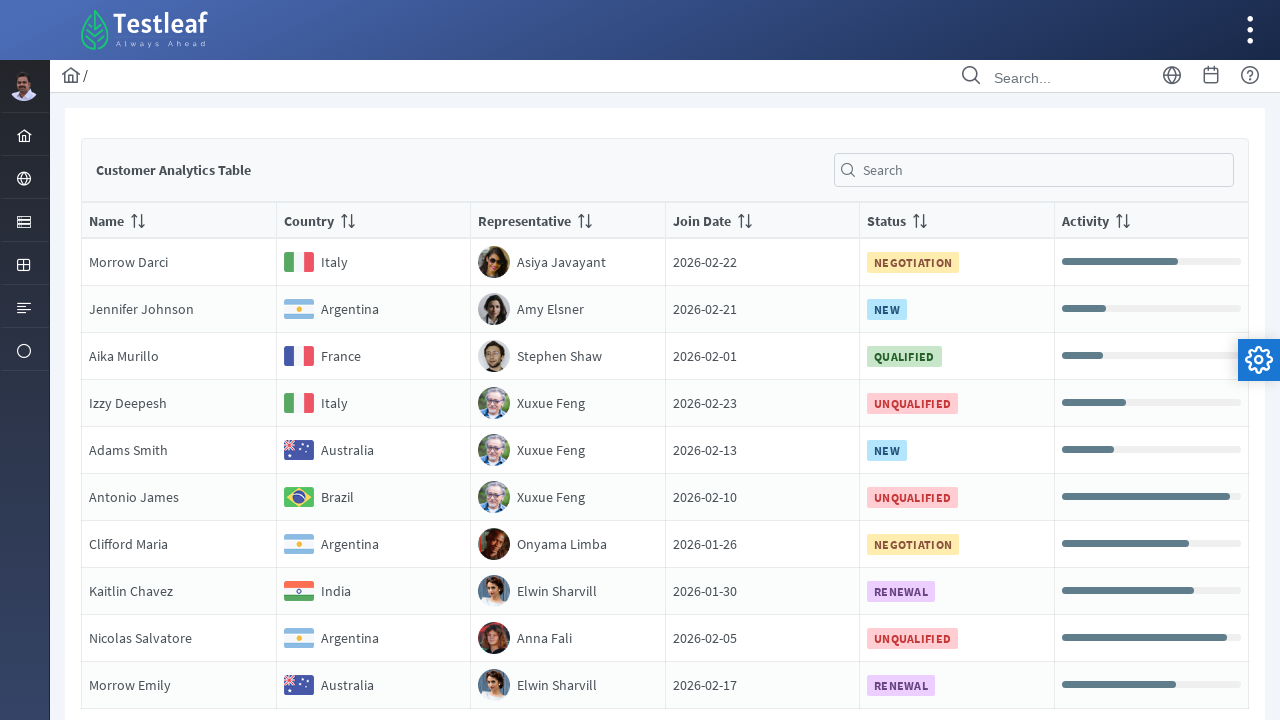

Retrieved cell value from row 6, column 4
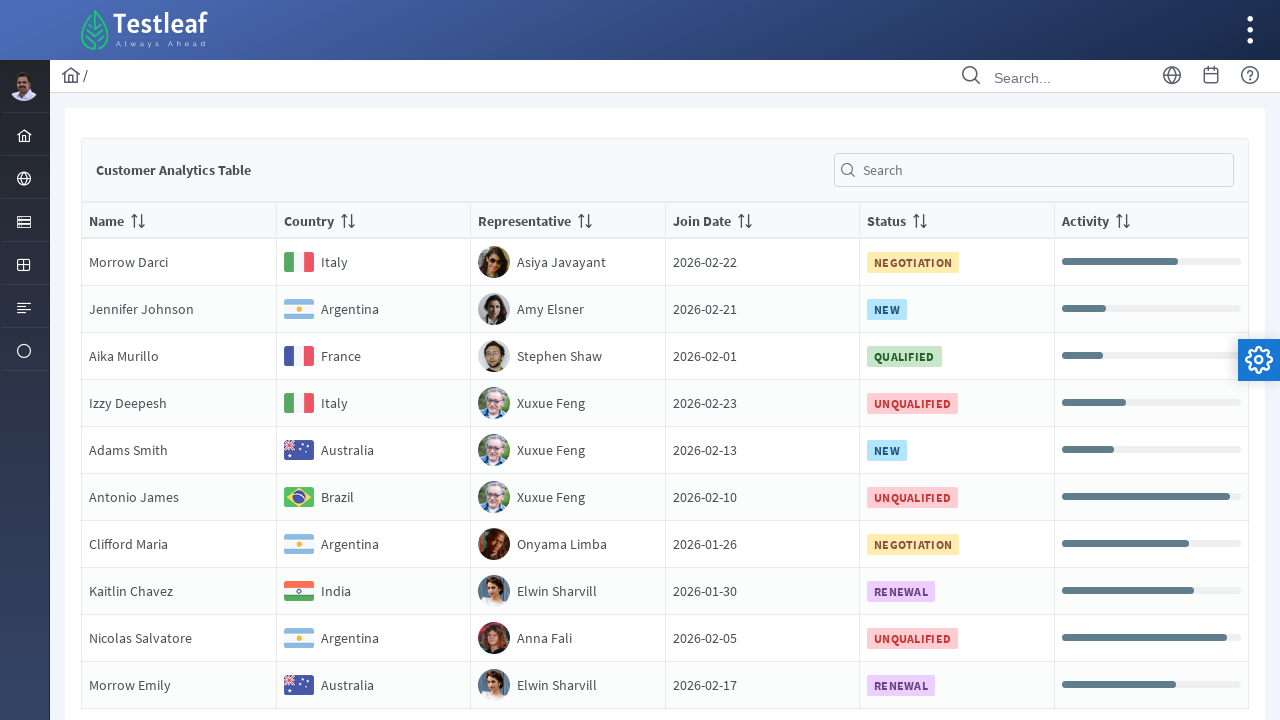

Retrieved cell value from row 6, column 5
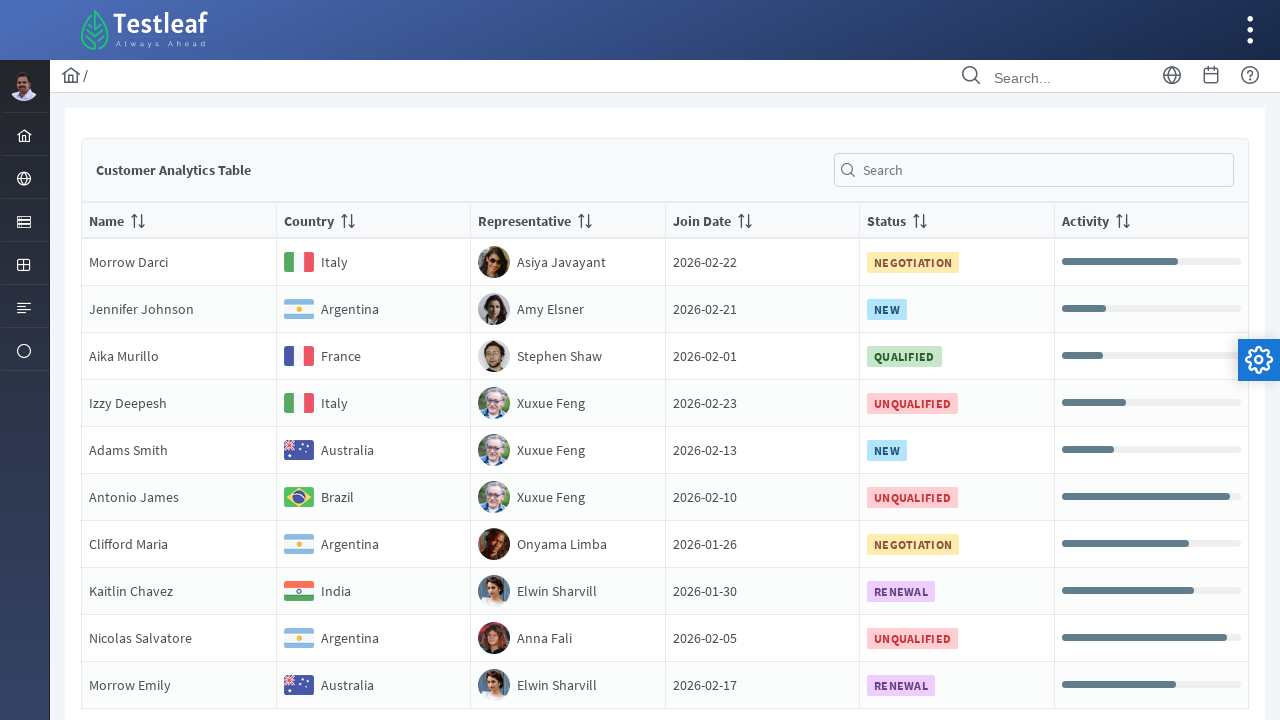

Retrieved cell value from row 6, column 6
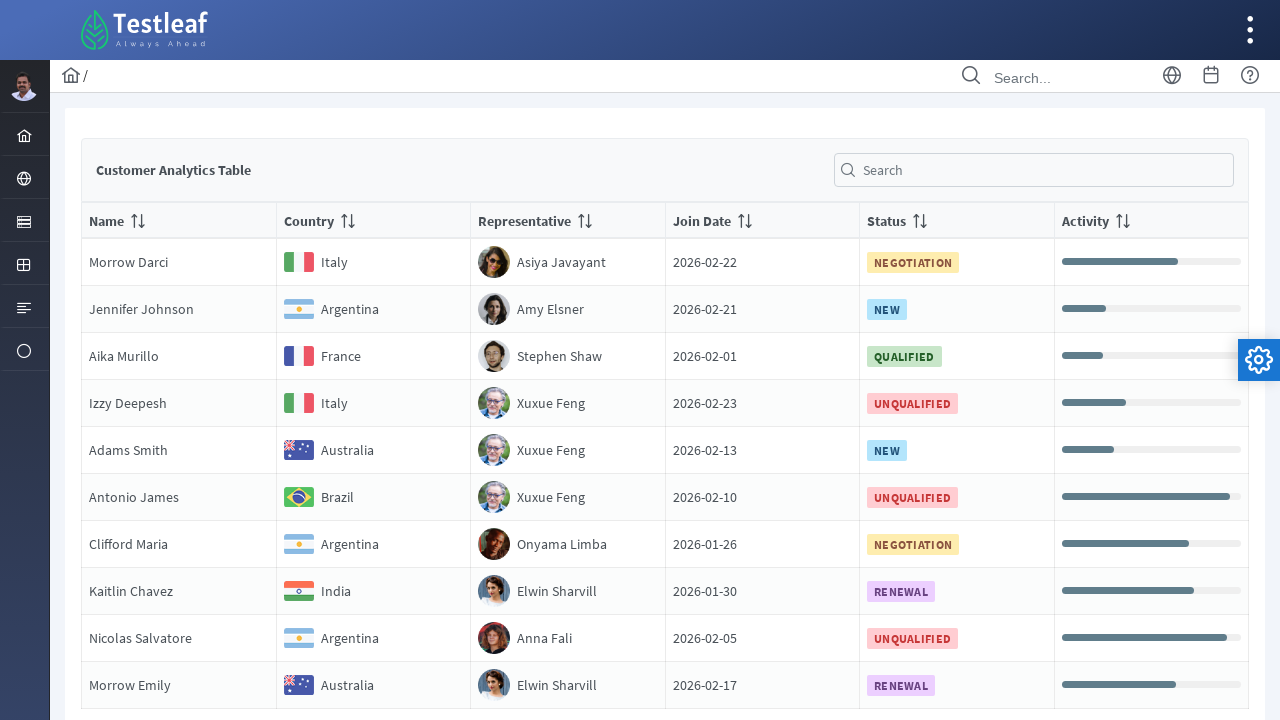

Retrieved cell value from row 7, column 1
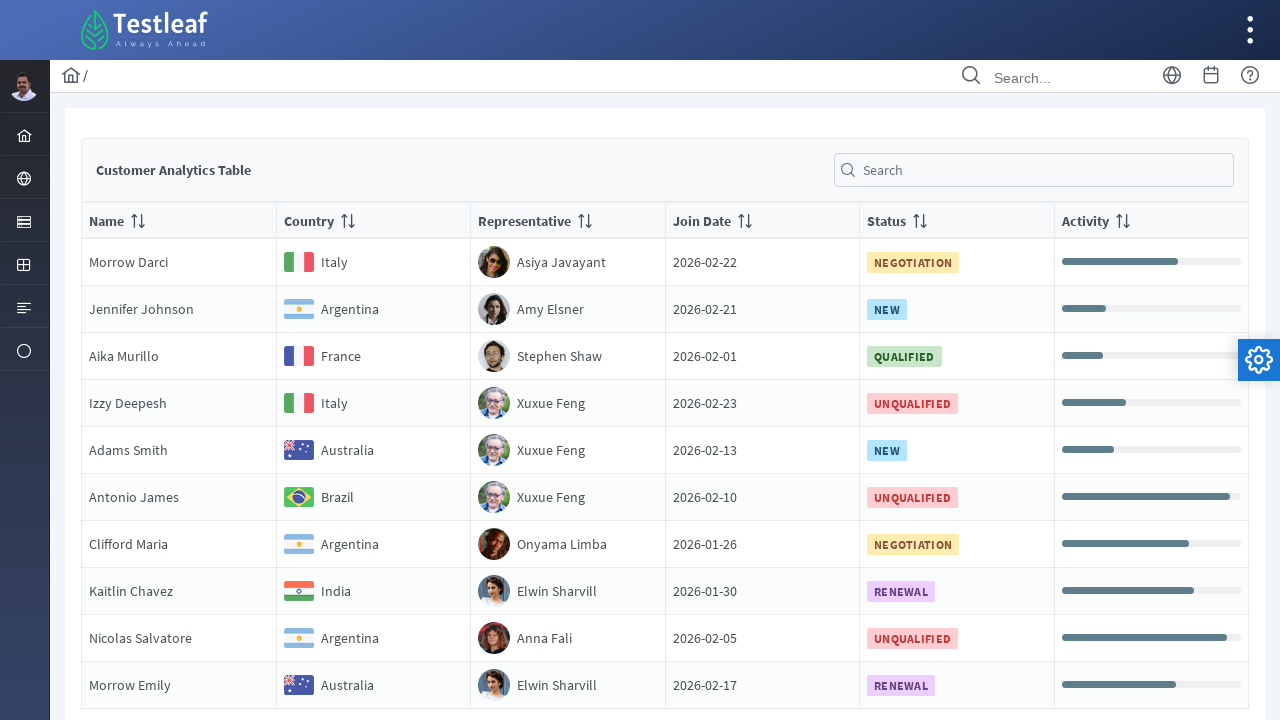

Retrieved cell value from row 7, column 2
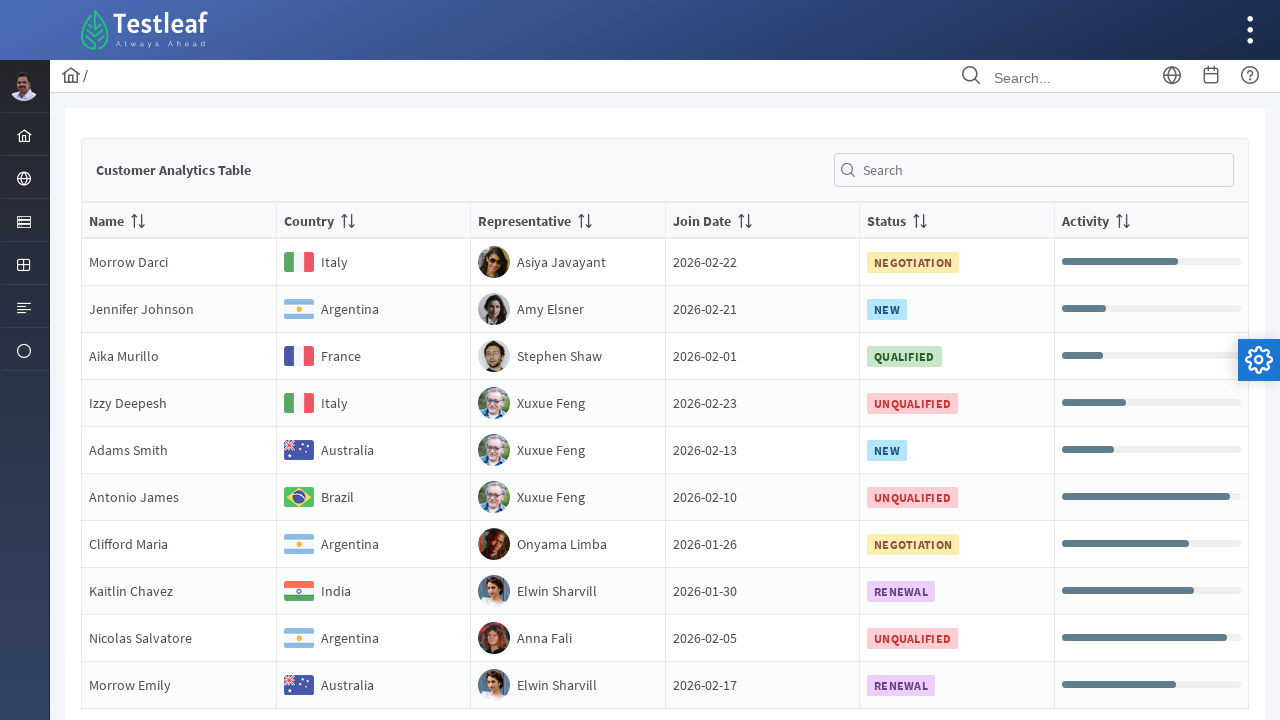

Retrieved cell value from row 7, column 3
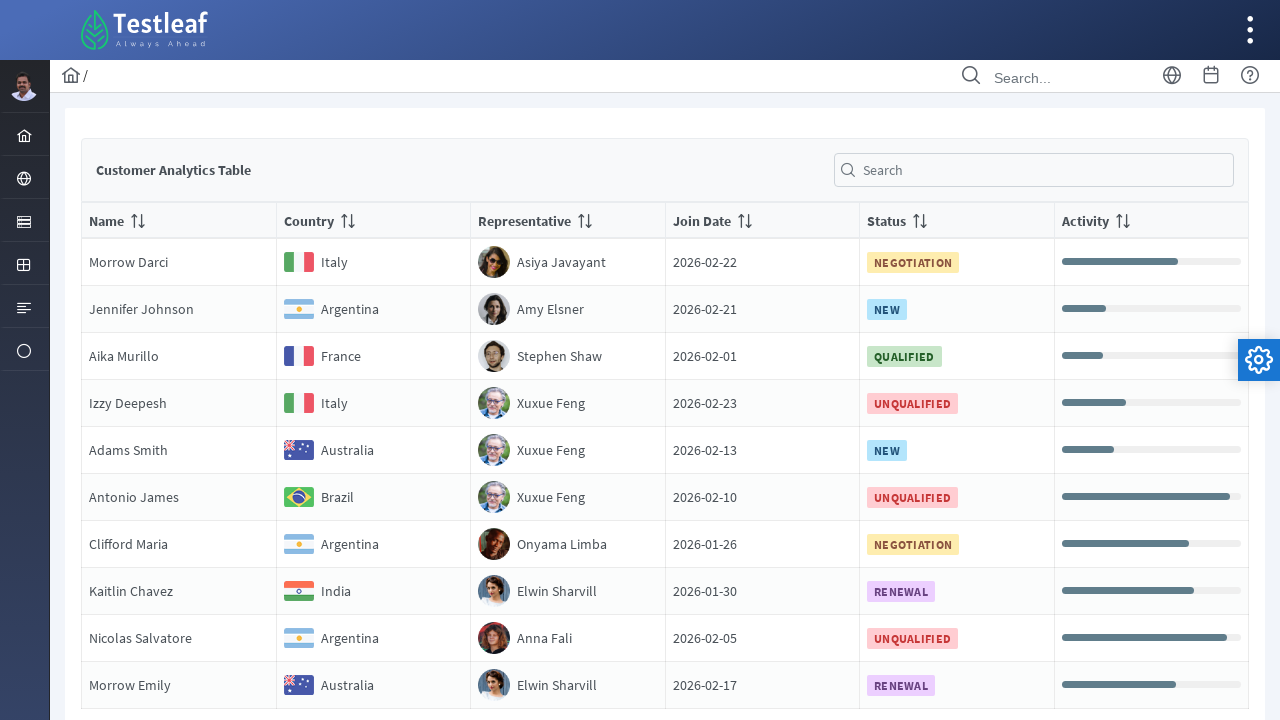

Retrieved cell value from row 7, column 4
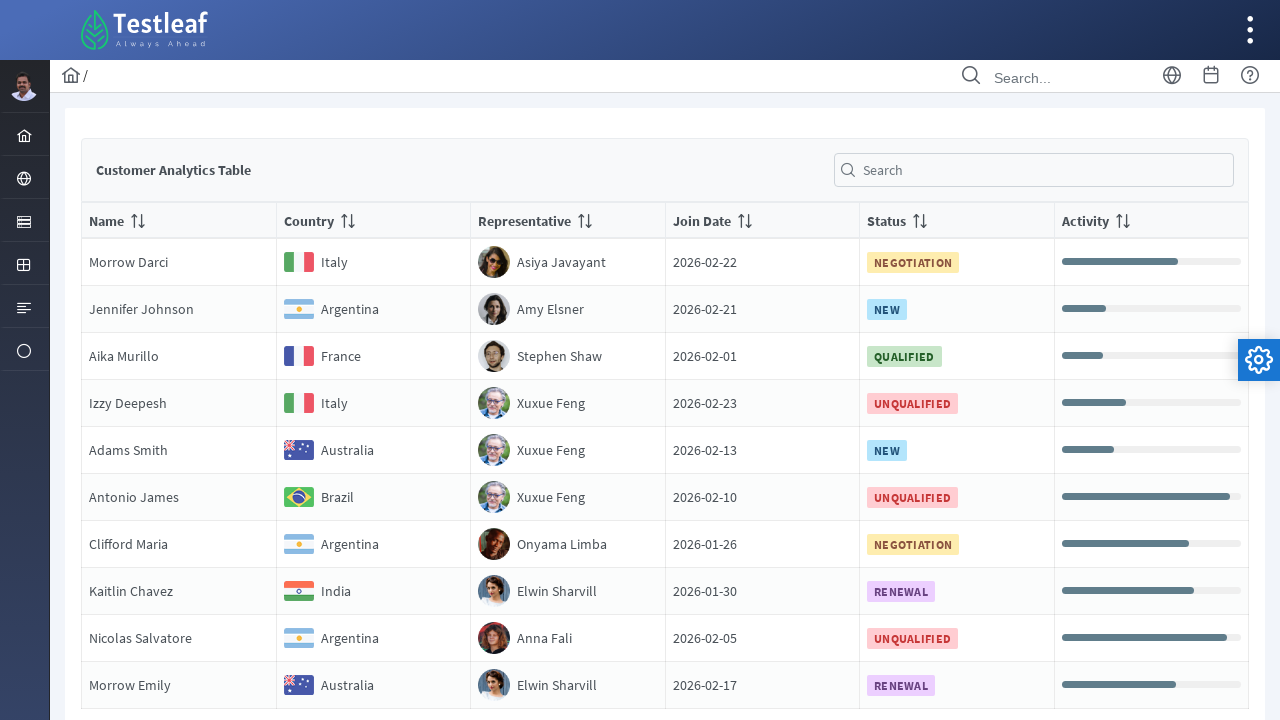

Retrieved cell value from row 7, column 5
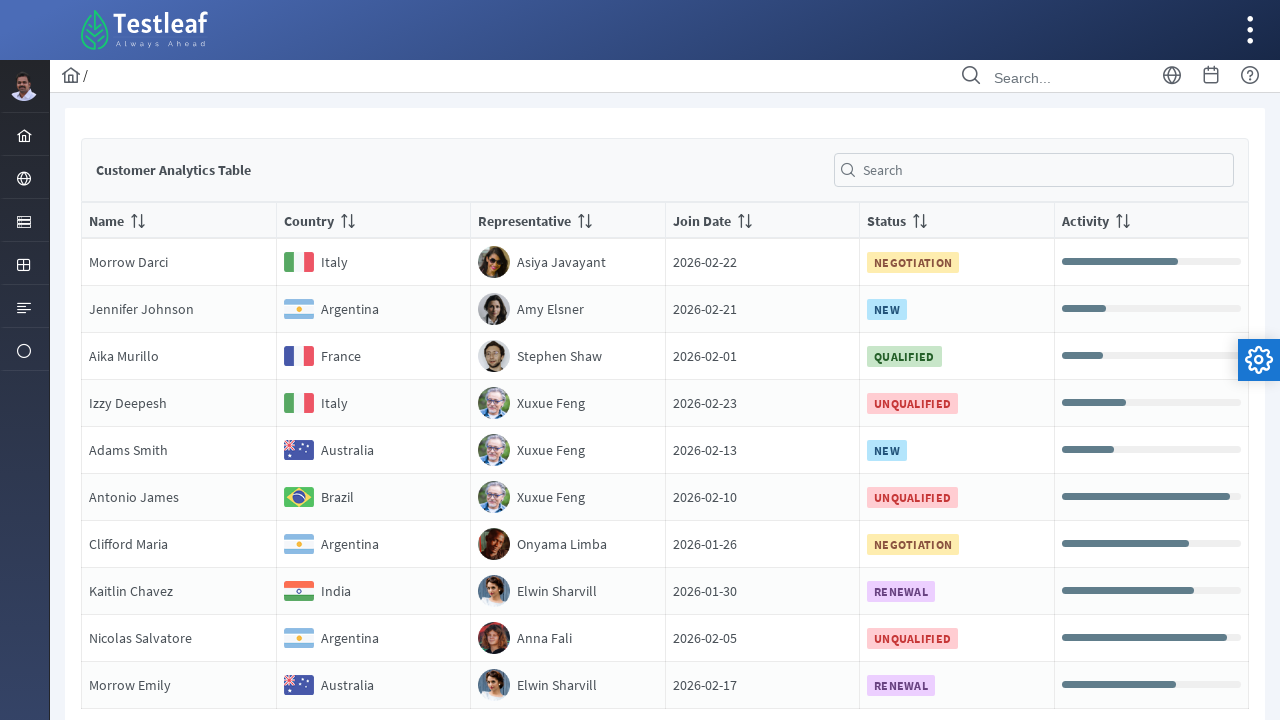

Retrieved cell value from row 7, column 6
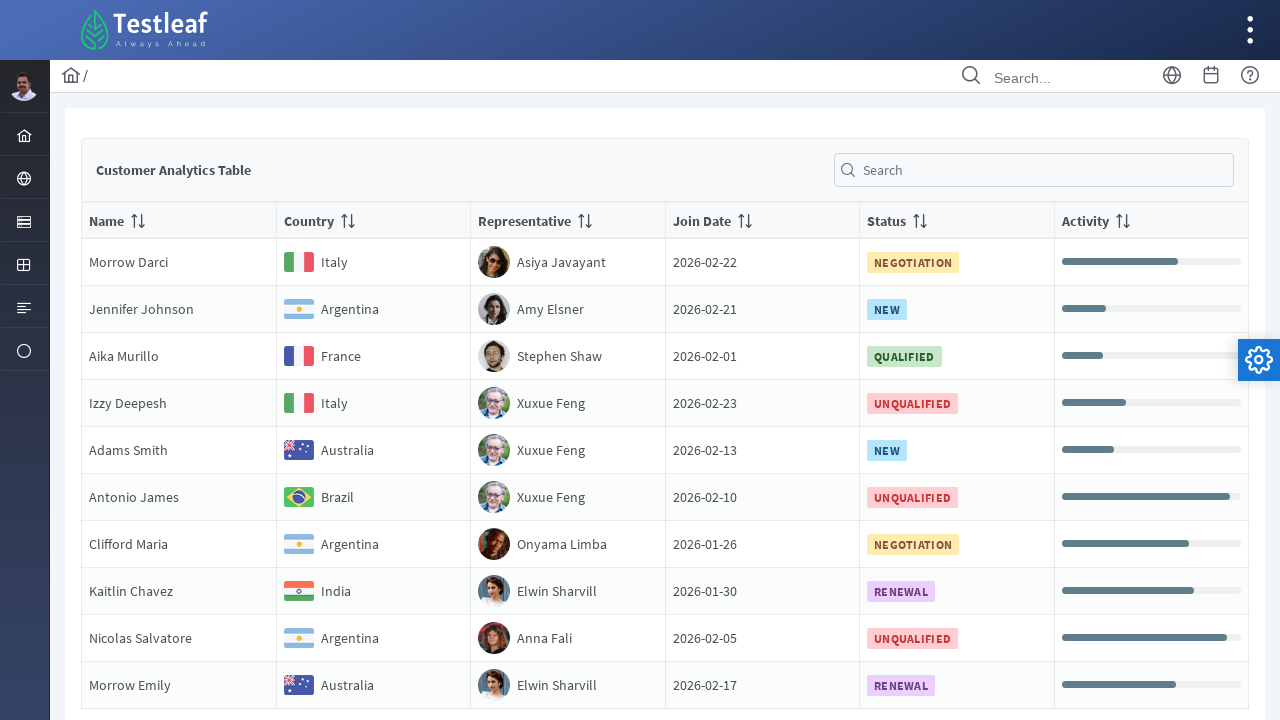

Retrieved cell value from row 8, column 1
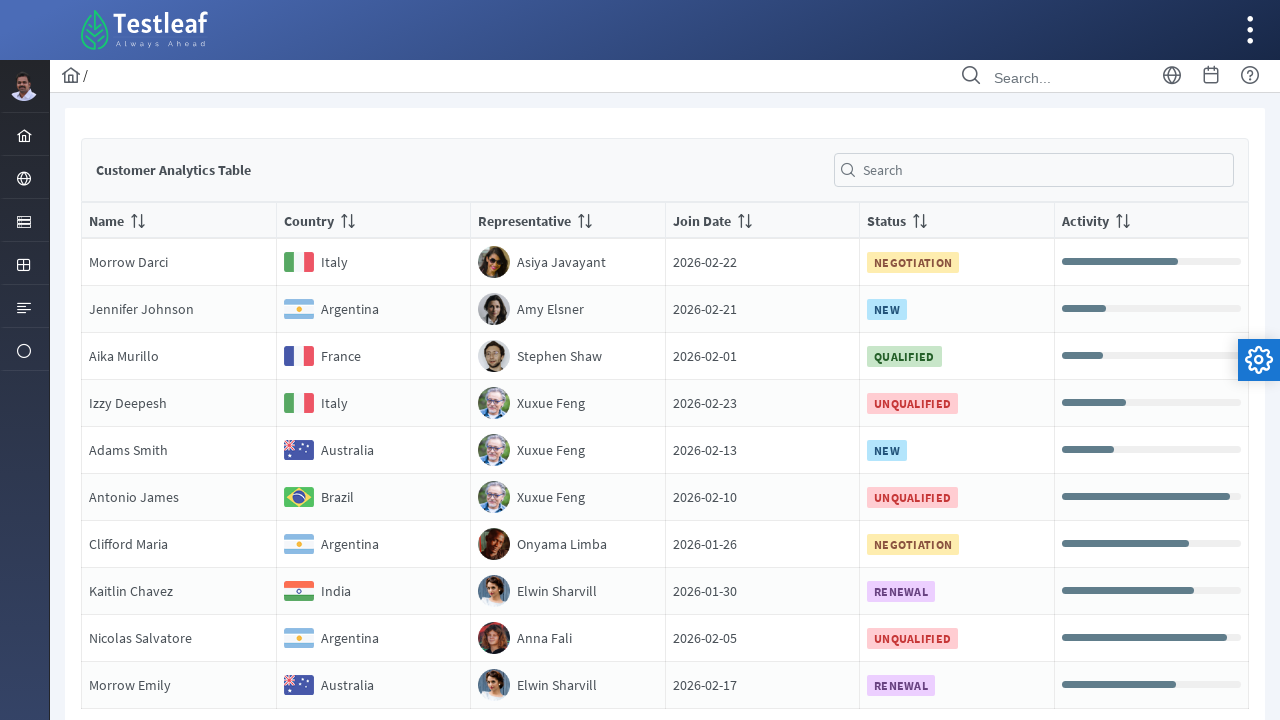

Retrieved cell value from row 8, column 2
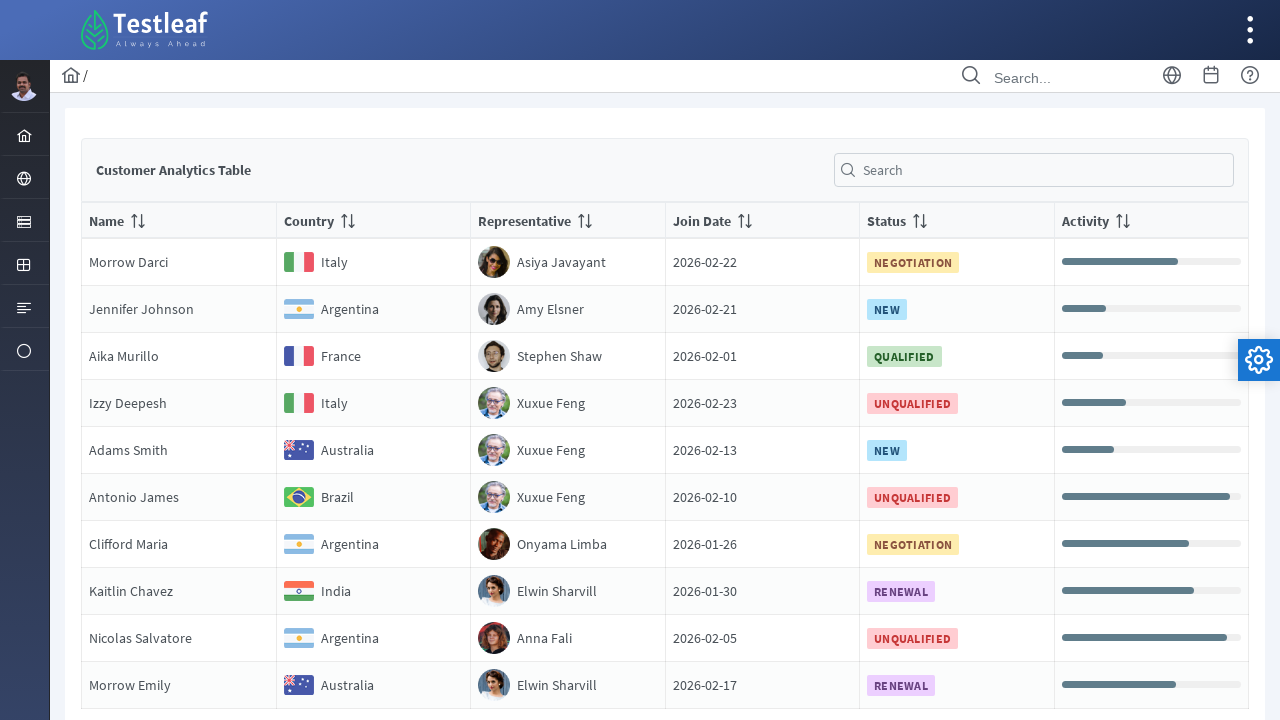

Retrieved cell value from row 8, column 3
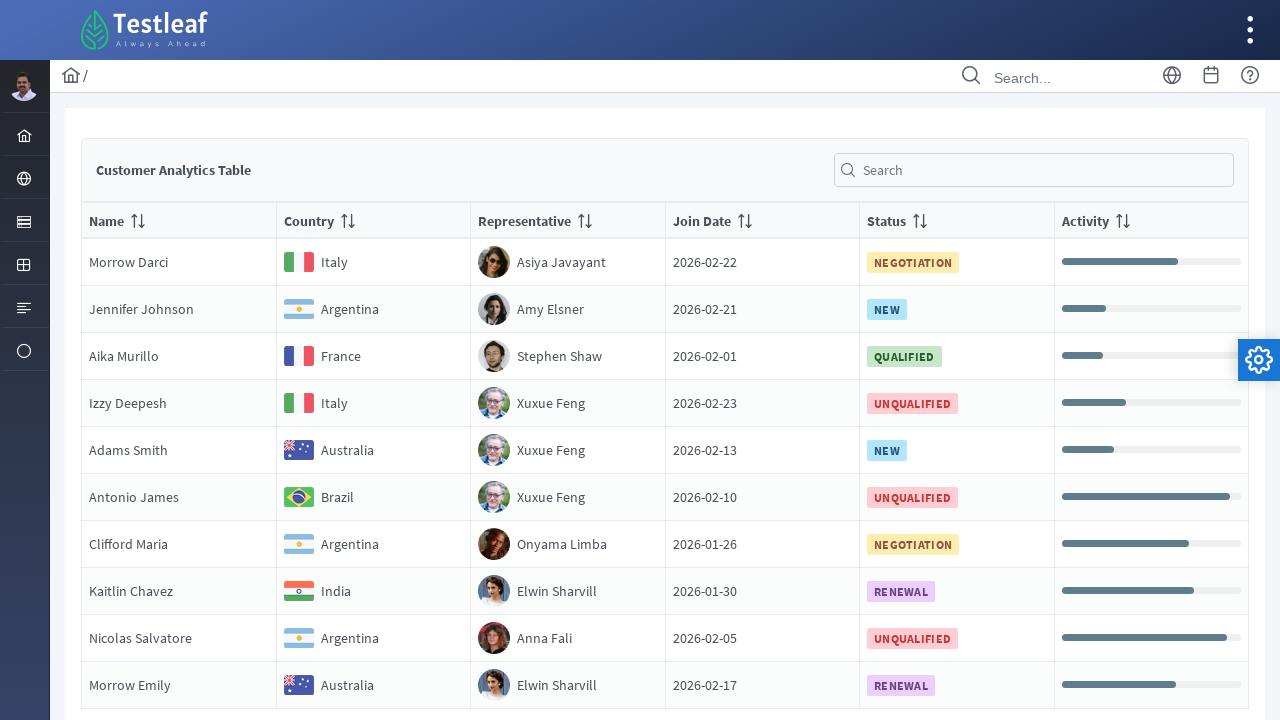

Retrieved cell value from row 8, column 4
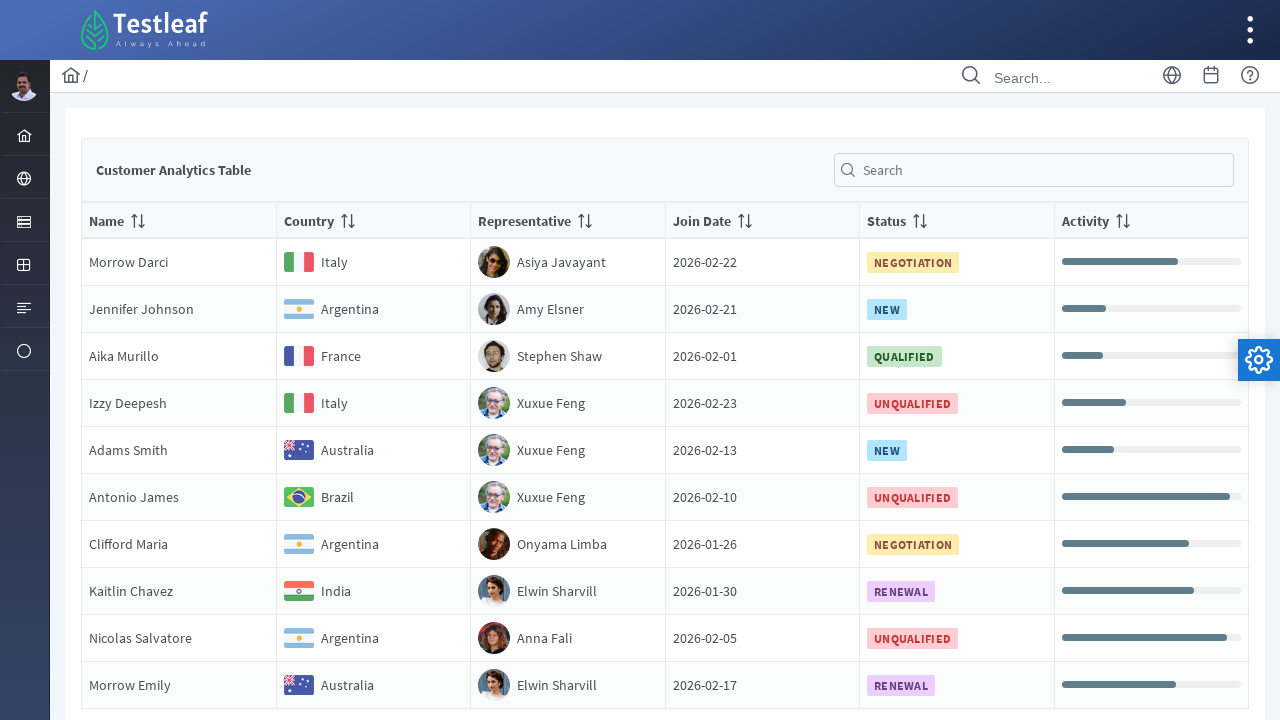

Retrieved cell value from row 8, column 5
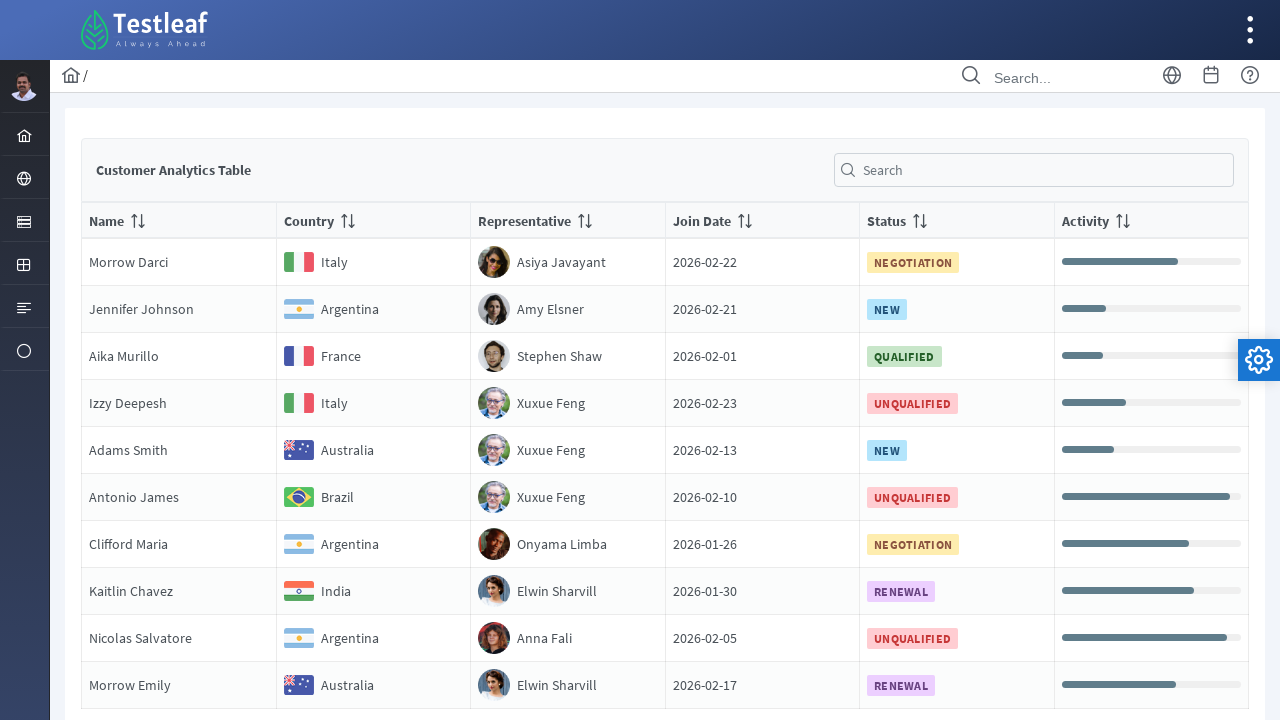

Retrieved cell value from row 8, column 6
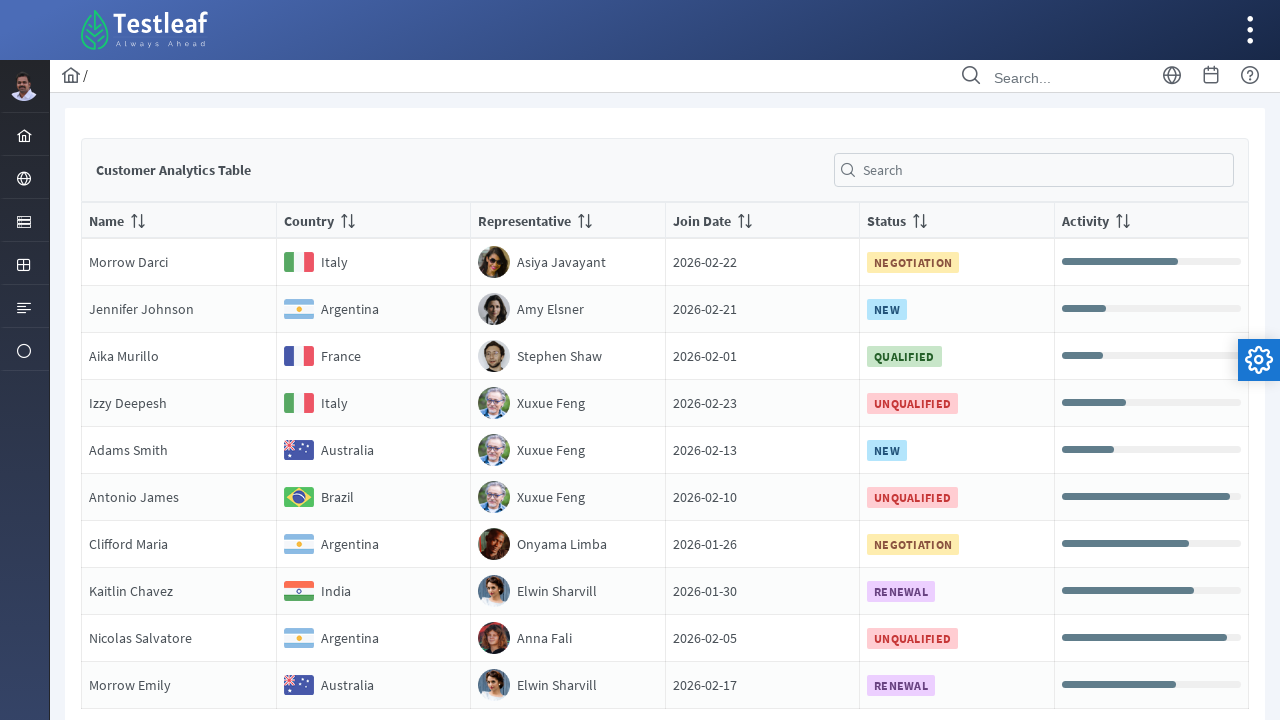

Retrieved cell value from row 9, column 1
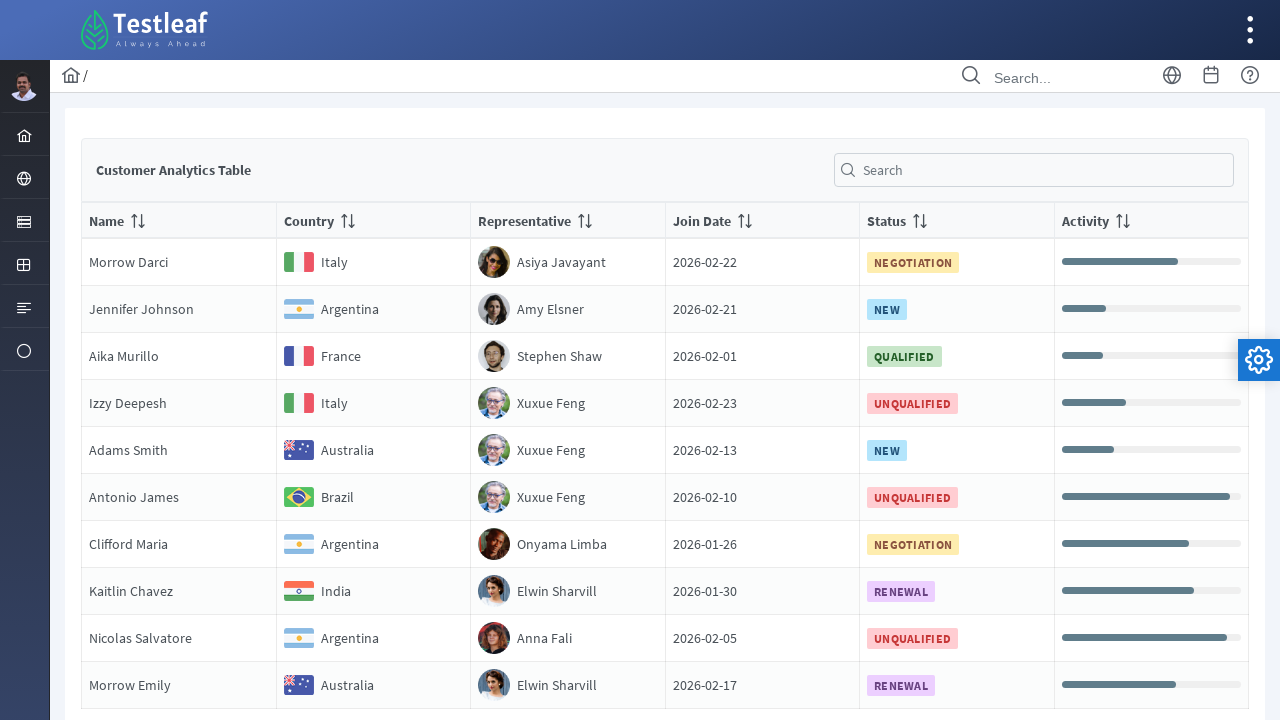

Retrieved cell value from row 9, column 2
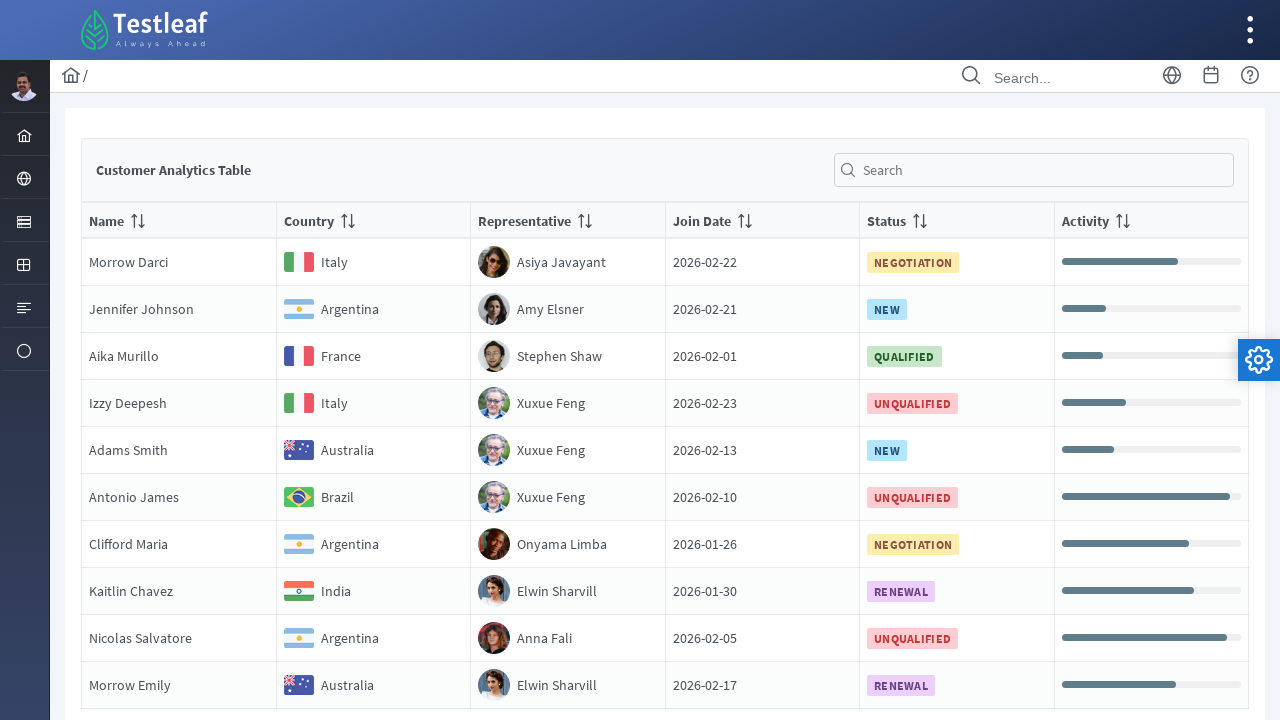

Retrieved cell value from row 9, column 3
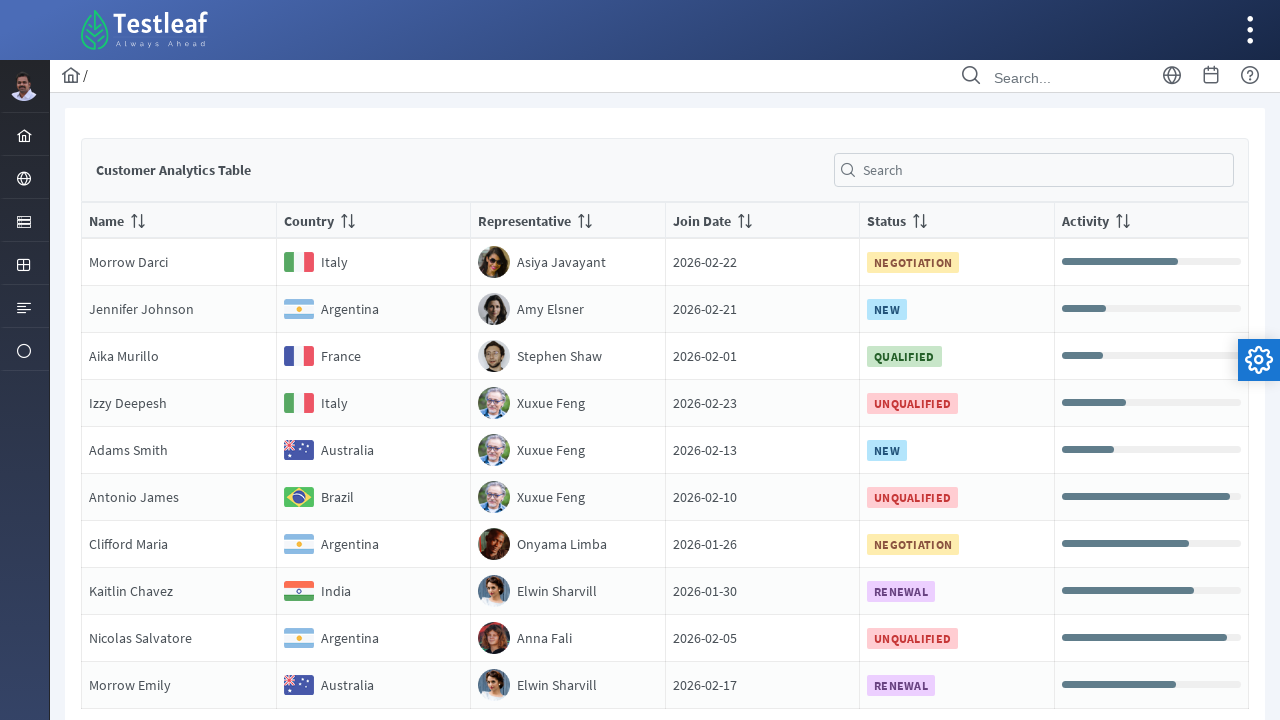

Retrieved cell value from row 9, column 4
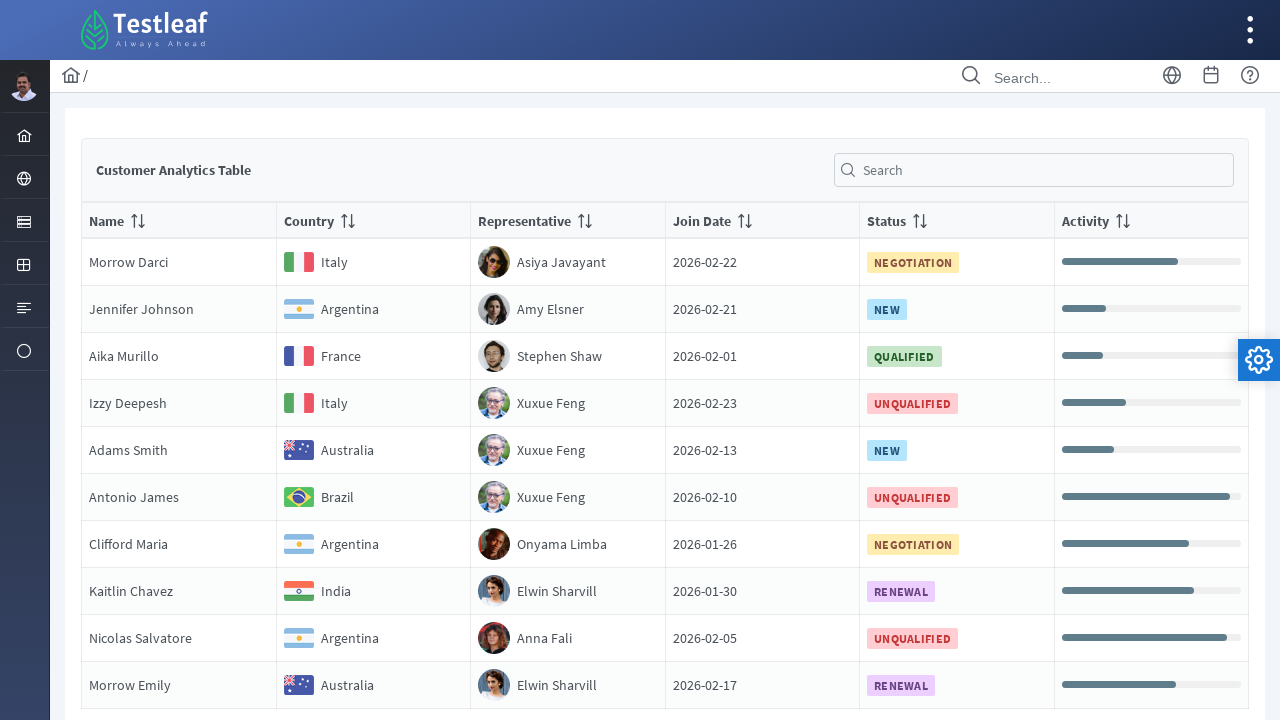

Retrieved cell value from row 9, column 5
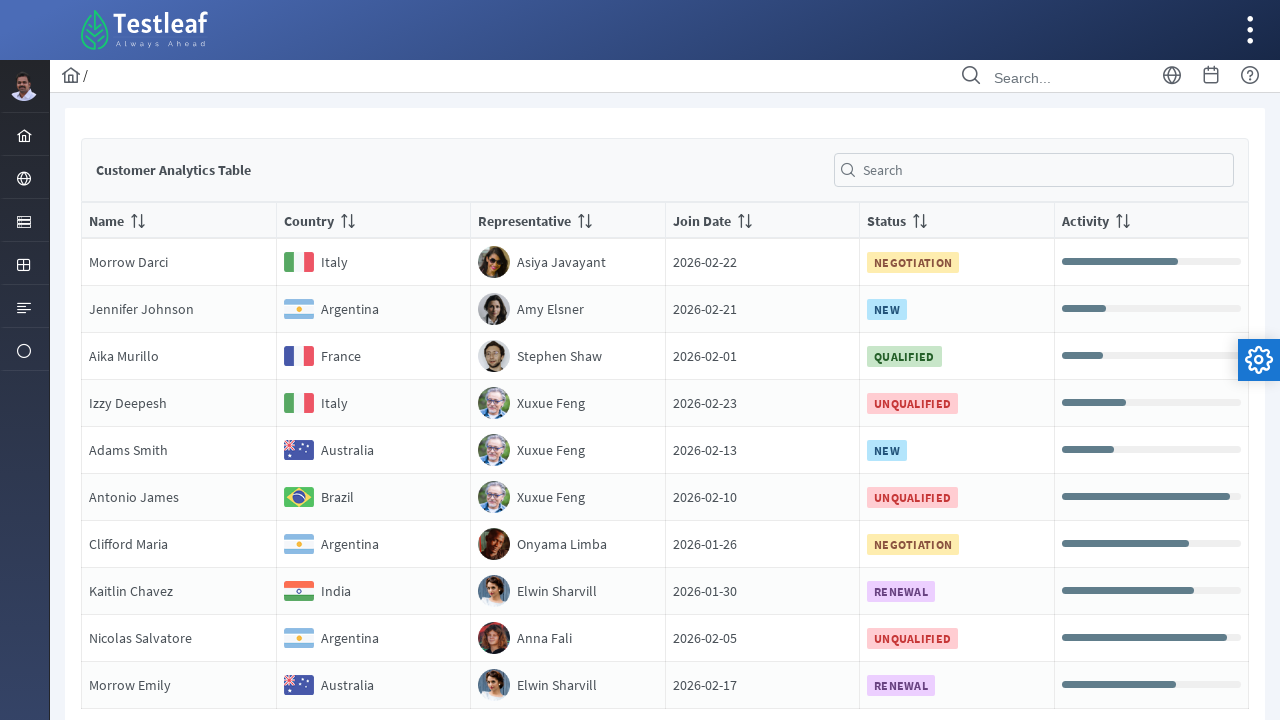

Retrieved cell value from row 9, column 6
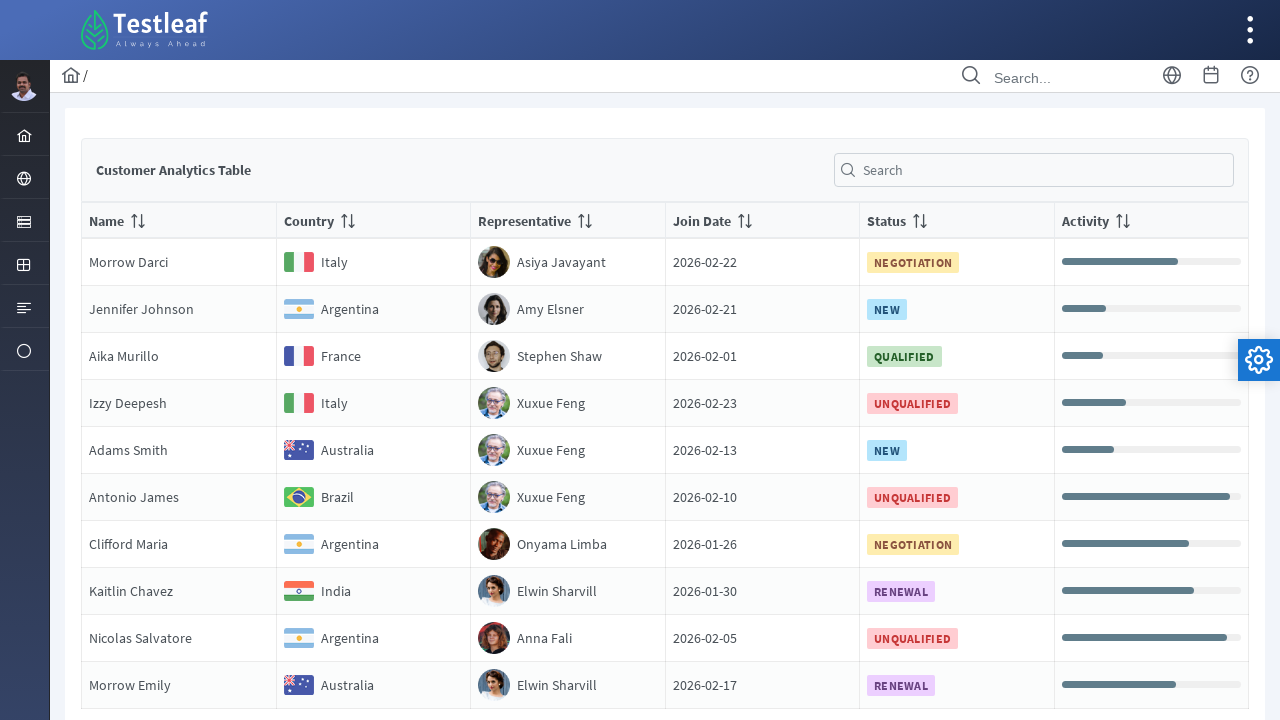

Retrieved cell value from row 10, column 1
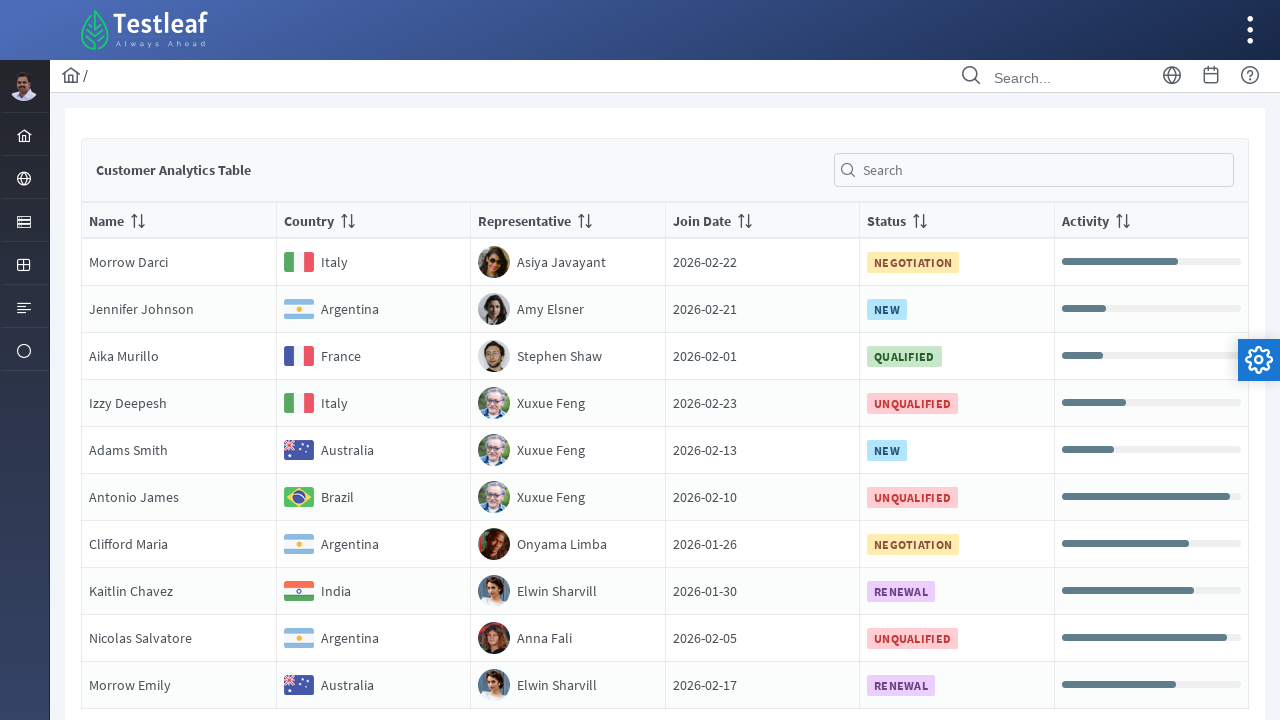

Retrieved cell value from row 10, column 2
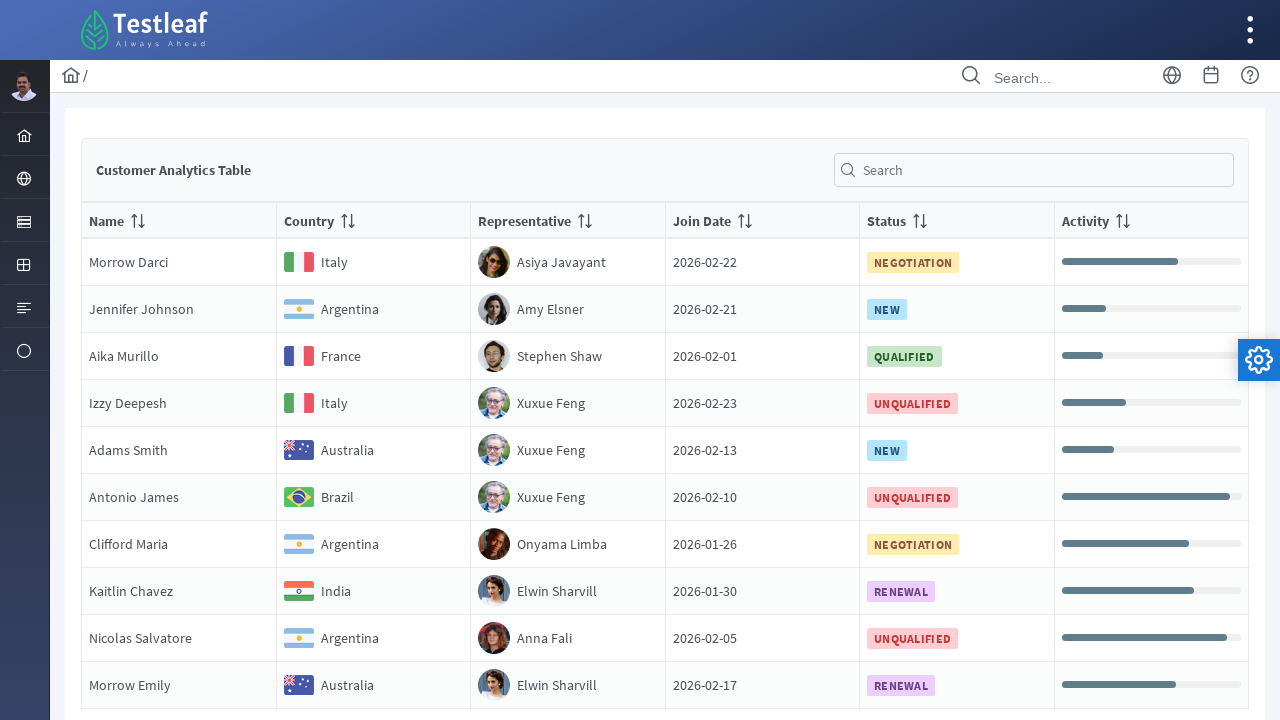

Retrieved cell value from row 10, column 3
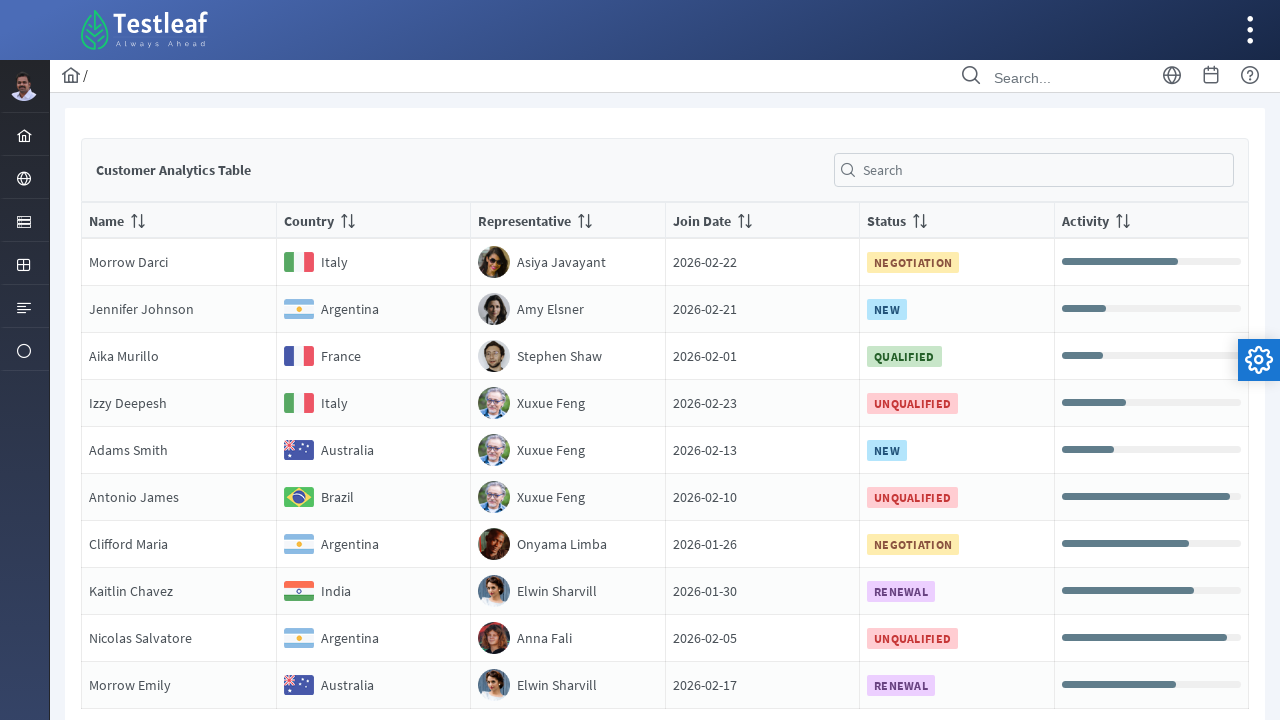

Retrieved cell value from row 10, column 4
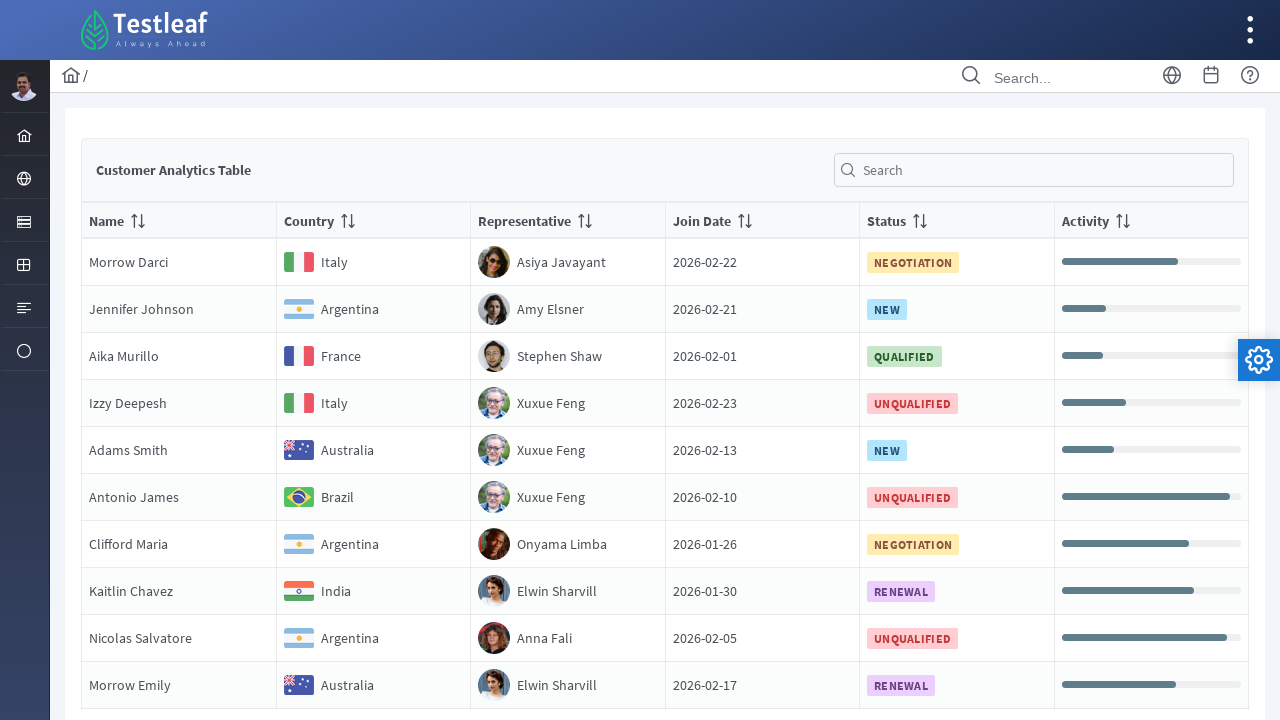

Retrieved cell value from row 10, column 5
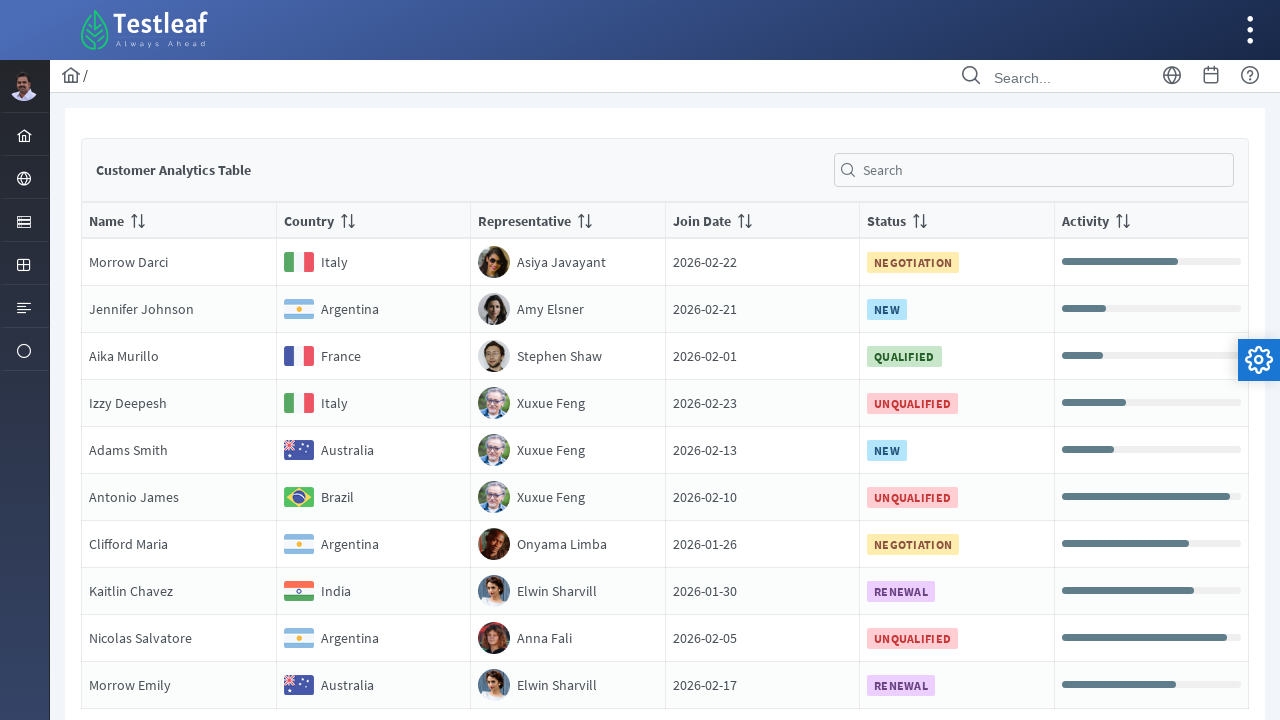

Retrieved cell value from row 10, column 6
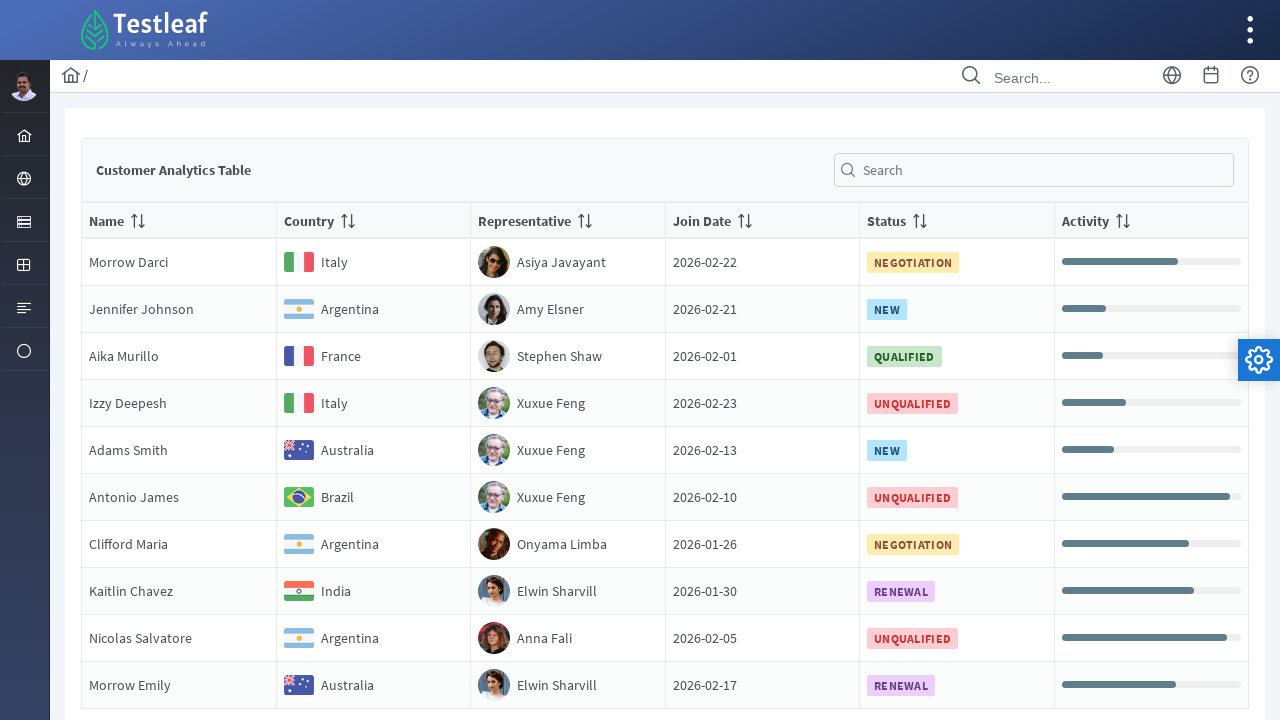

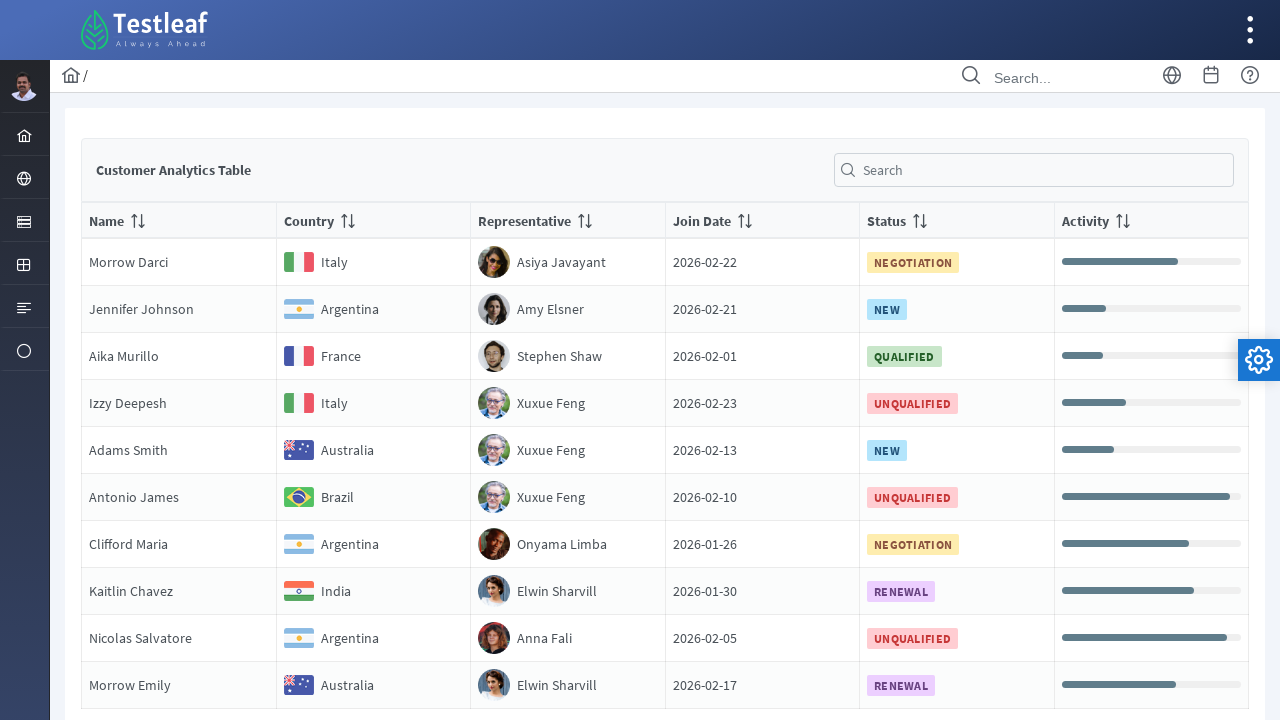